Opens all footer links in separate tabs, switches between tabs to verify each page loads, then returns to the main page

Starting URL: https://www.rahulshettyacademy.com/AutomationPractice/

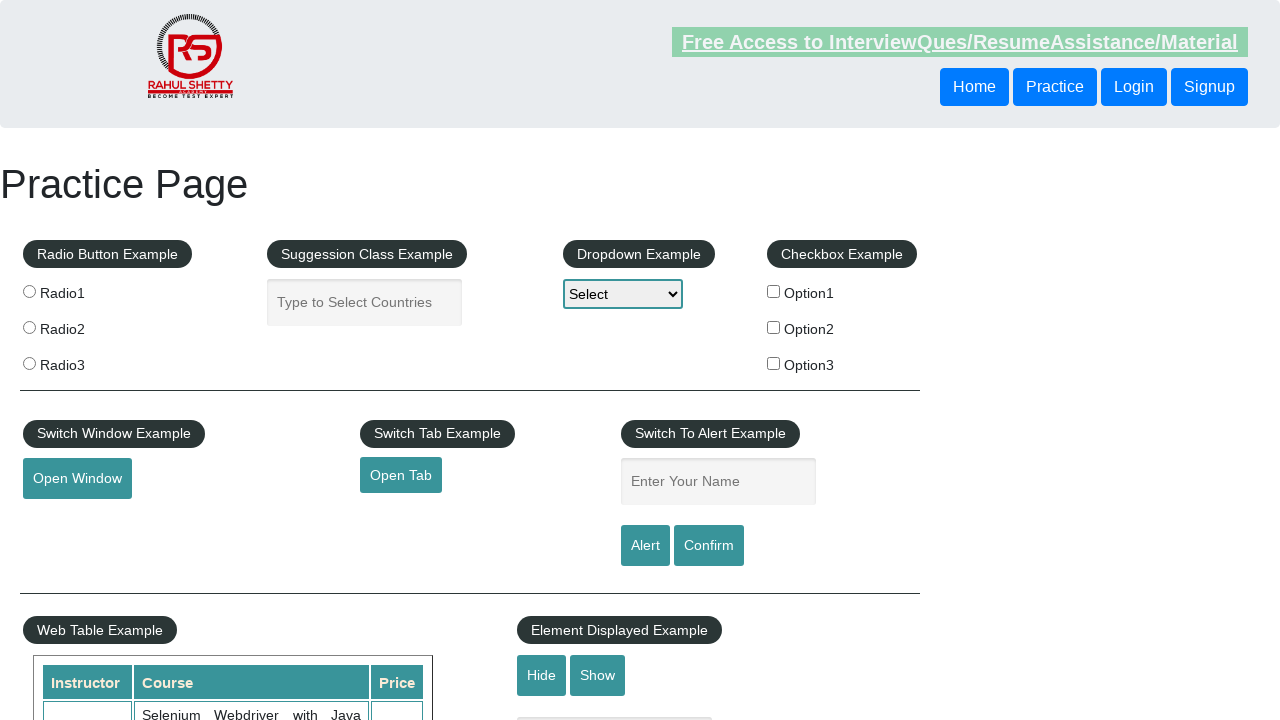

Retrieved original page title for verification
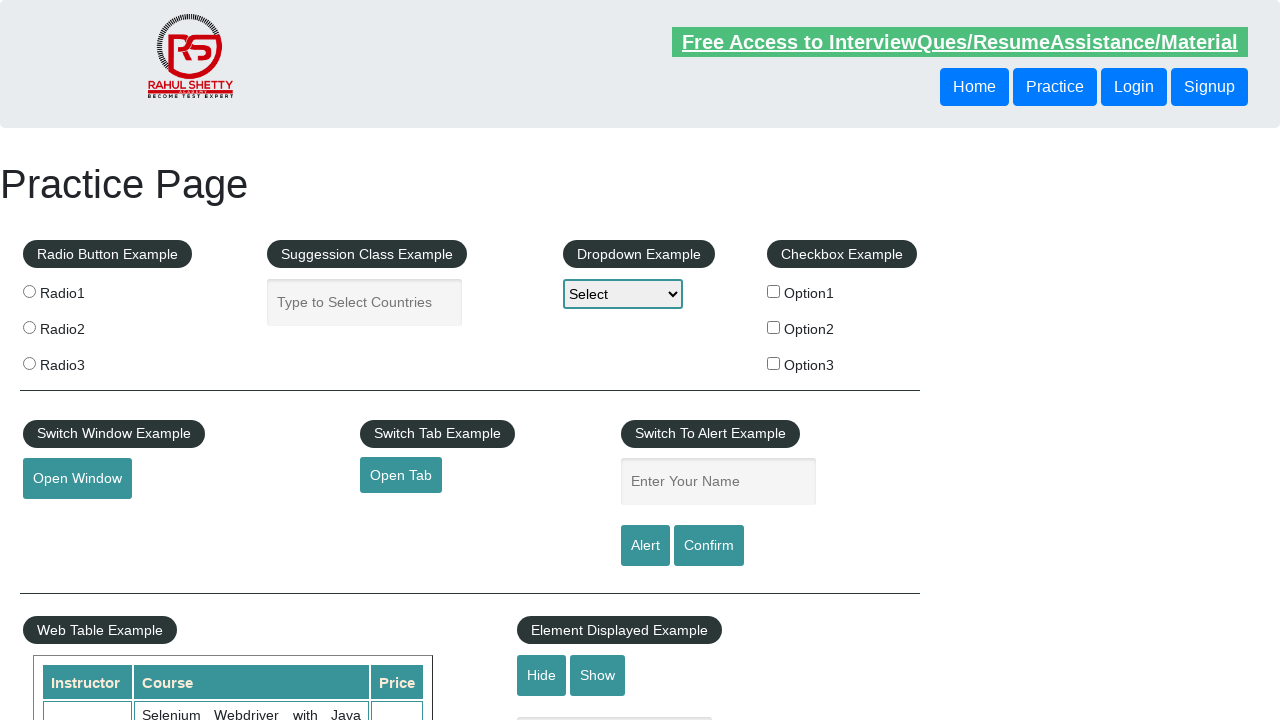

Located footer area element
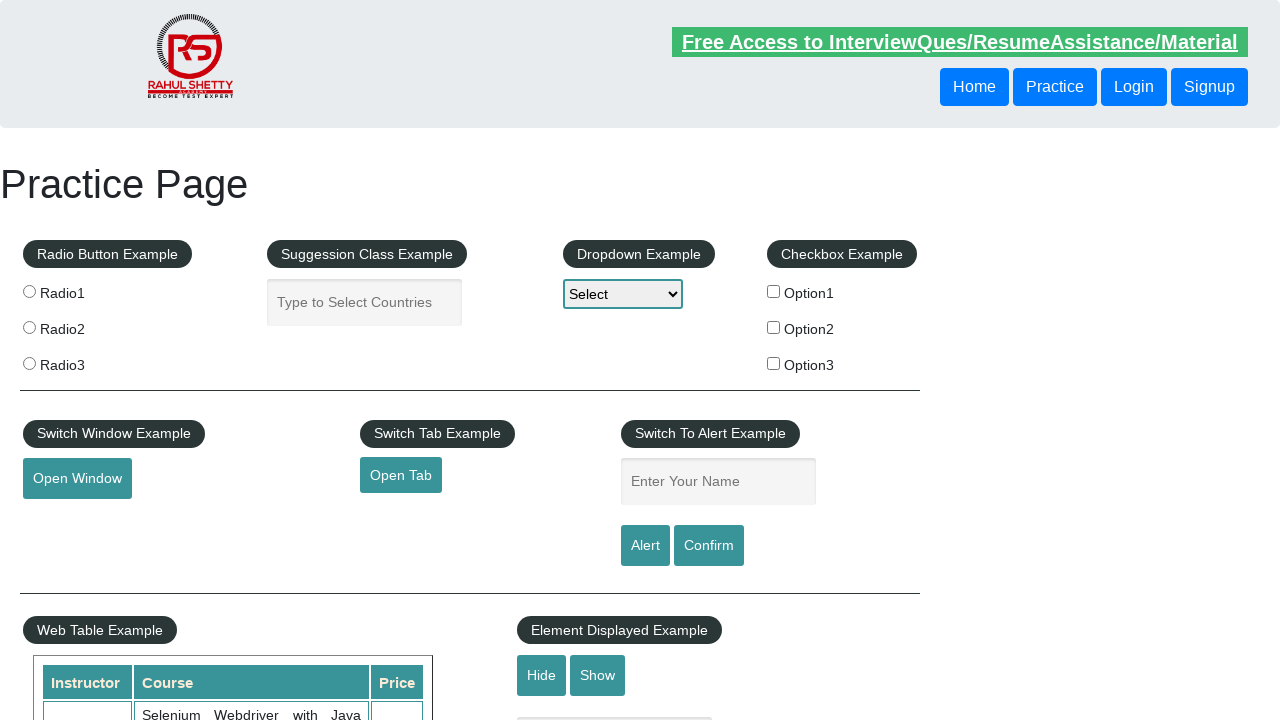

Found 20 links in footer area
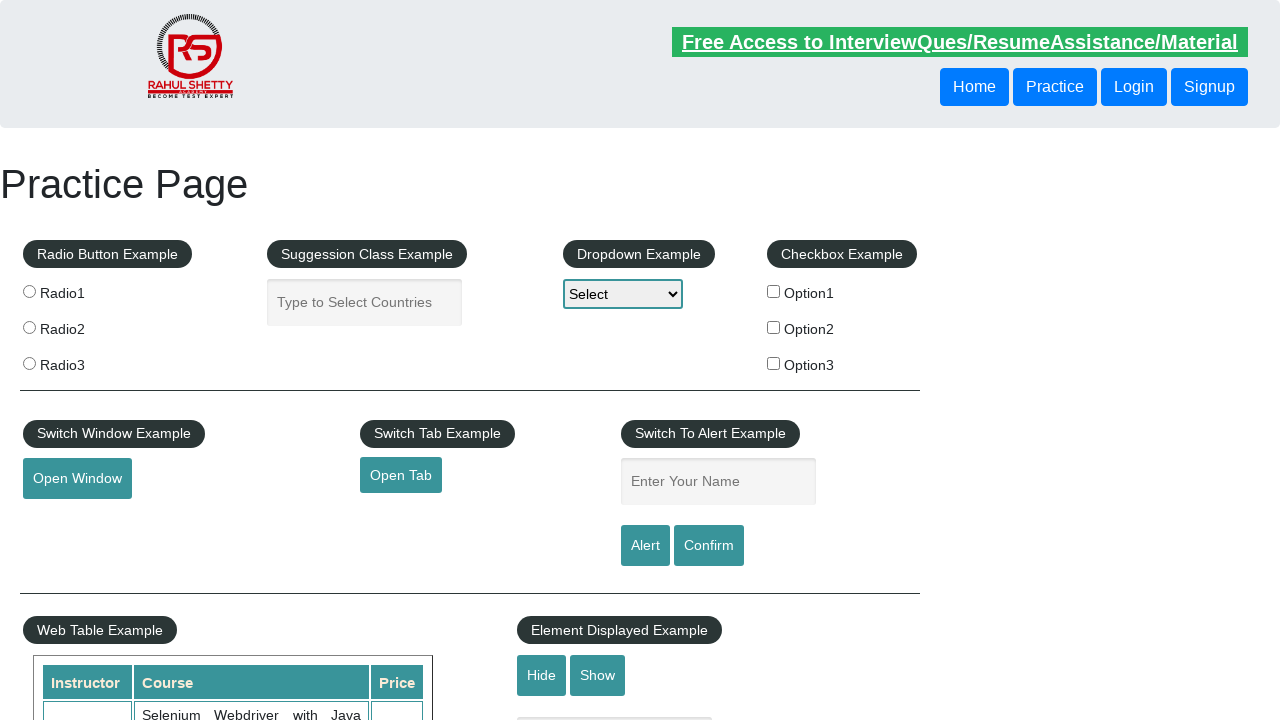

Opened footer link in new tab at (157, 482) on #gf-BIG >> a >> nth=0
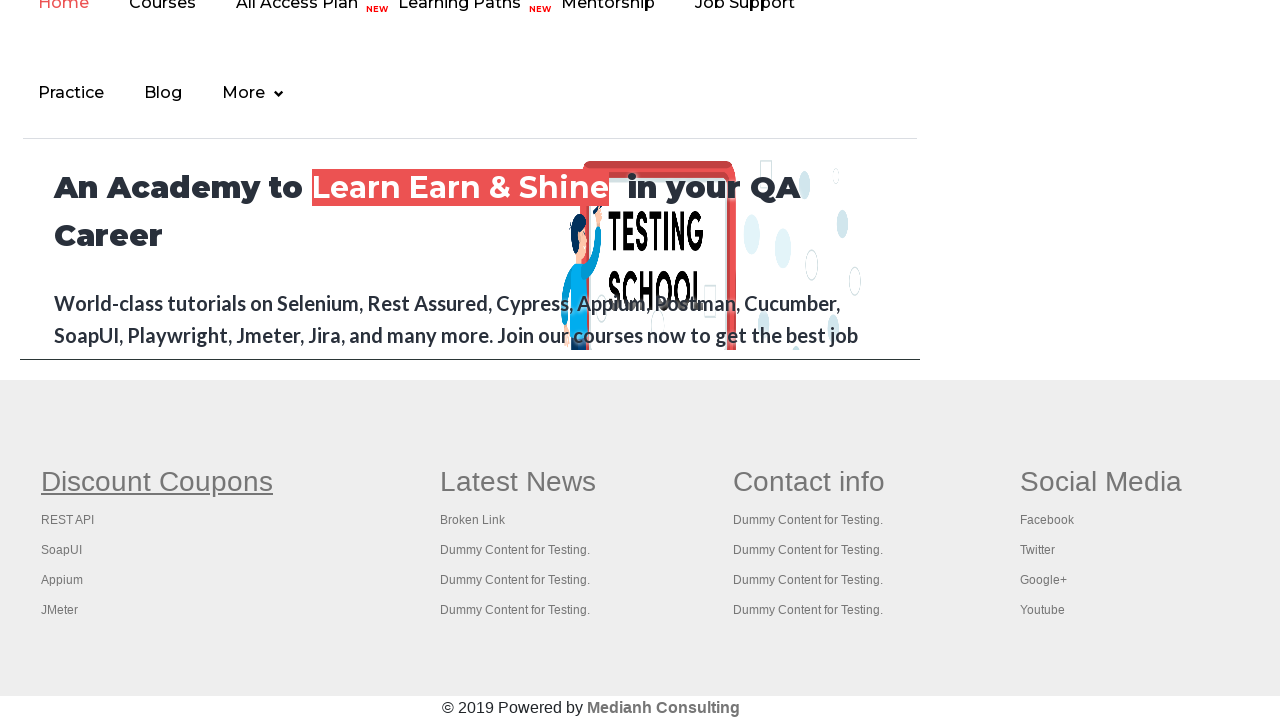

Opened footer link in new tab at (68, 520) on #gf-BIG >> a >> nth=1
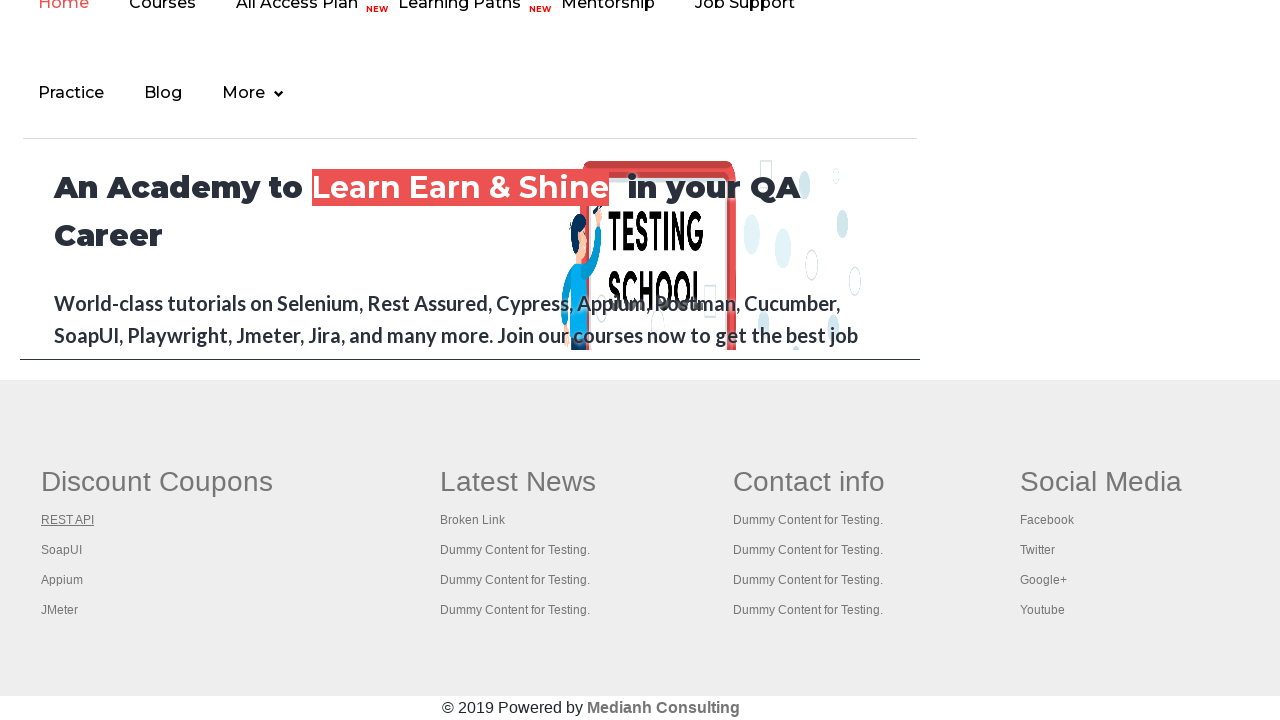

Opened footer link in new tab at (62, 550) on #gf-BIG >> a >> nth=2
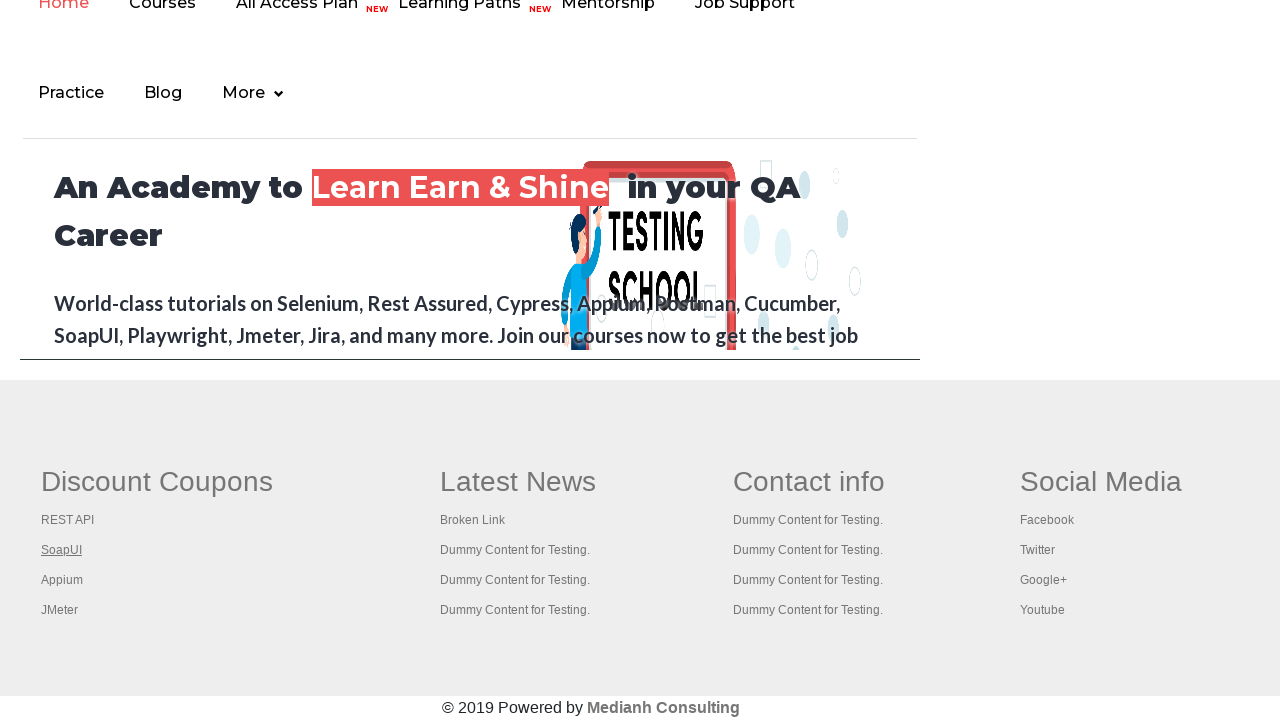

Opened footer link in new tab at (62, 580) on #gf-BIG >> a >> nth=3
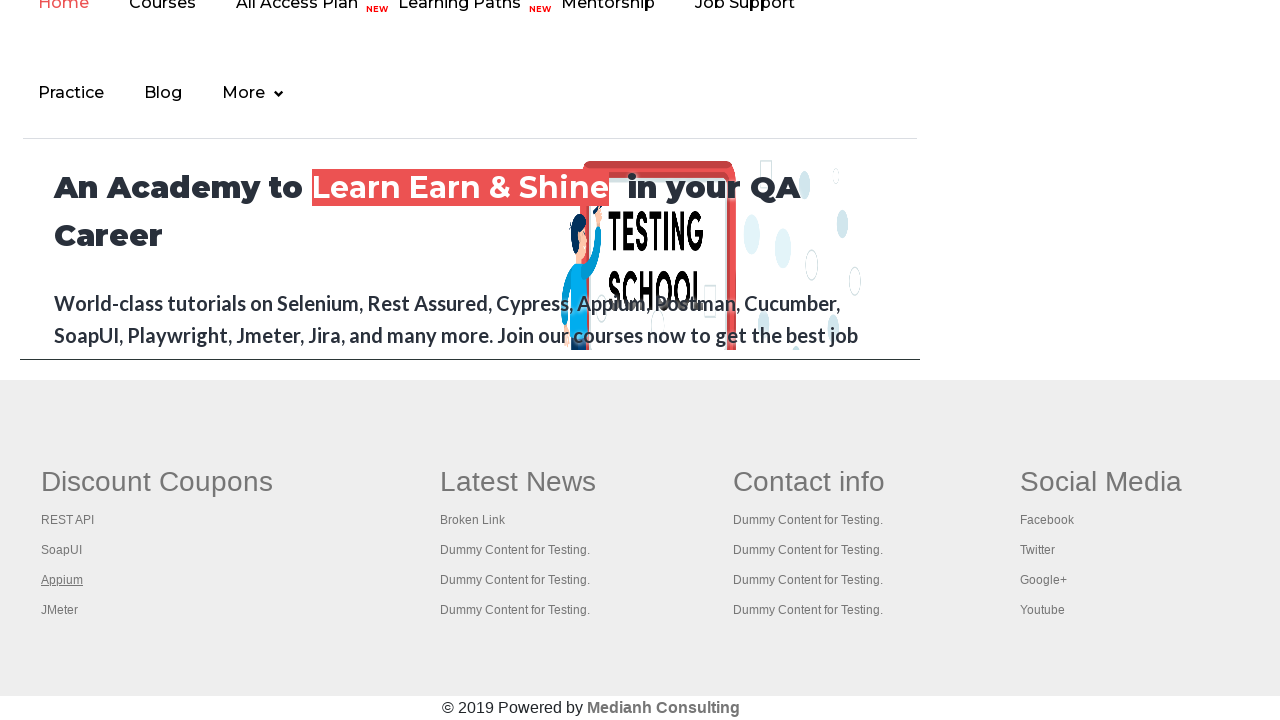

Opened footer link in new tab at (60, 610) on #gf-BIG >> a >> nth=4
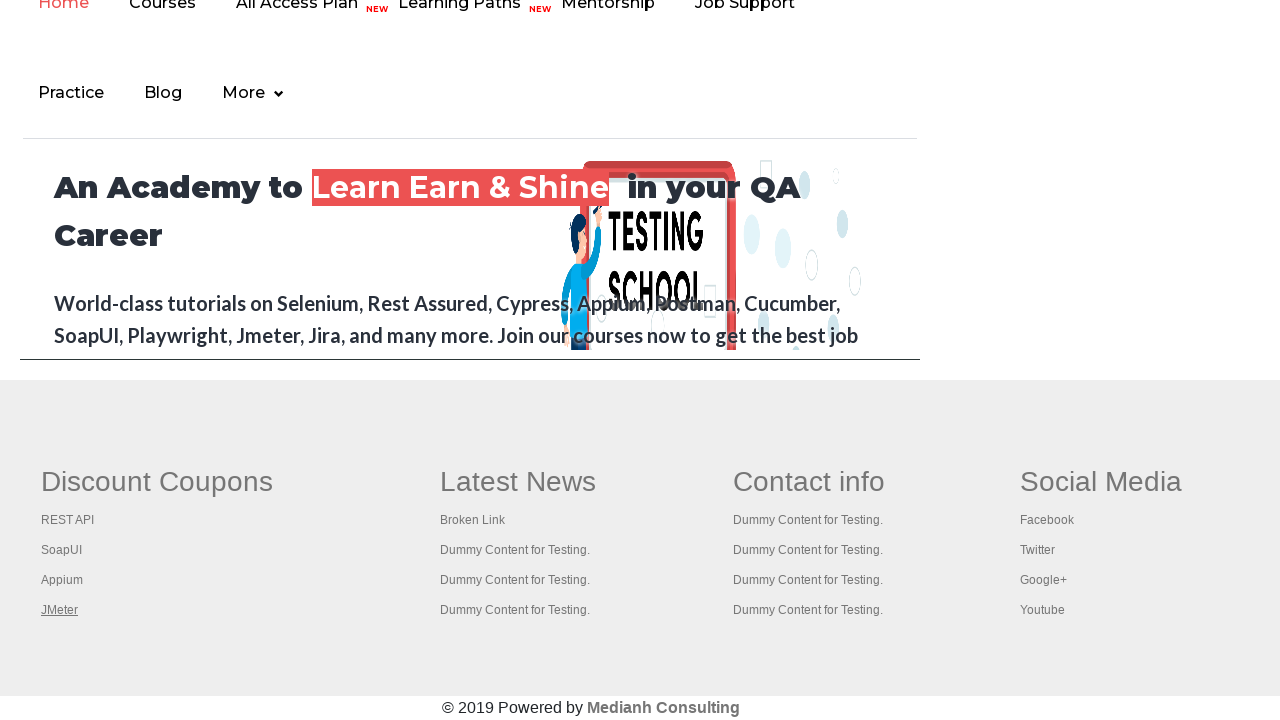

Opened footer link in new tab at (518, 482) on #gf-BIG >> a >> nth=5
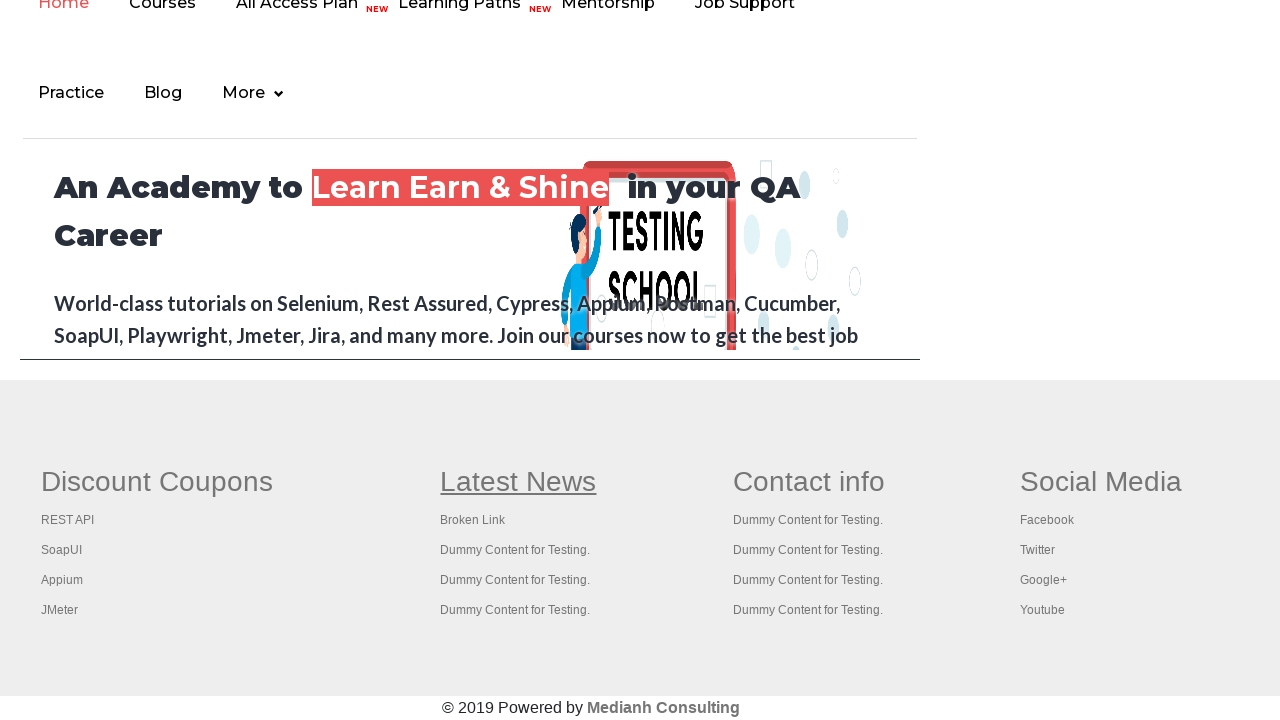

Opened footer link in new tab at (473, 520) on #gf-BIG >> a >> nth=6
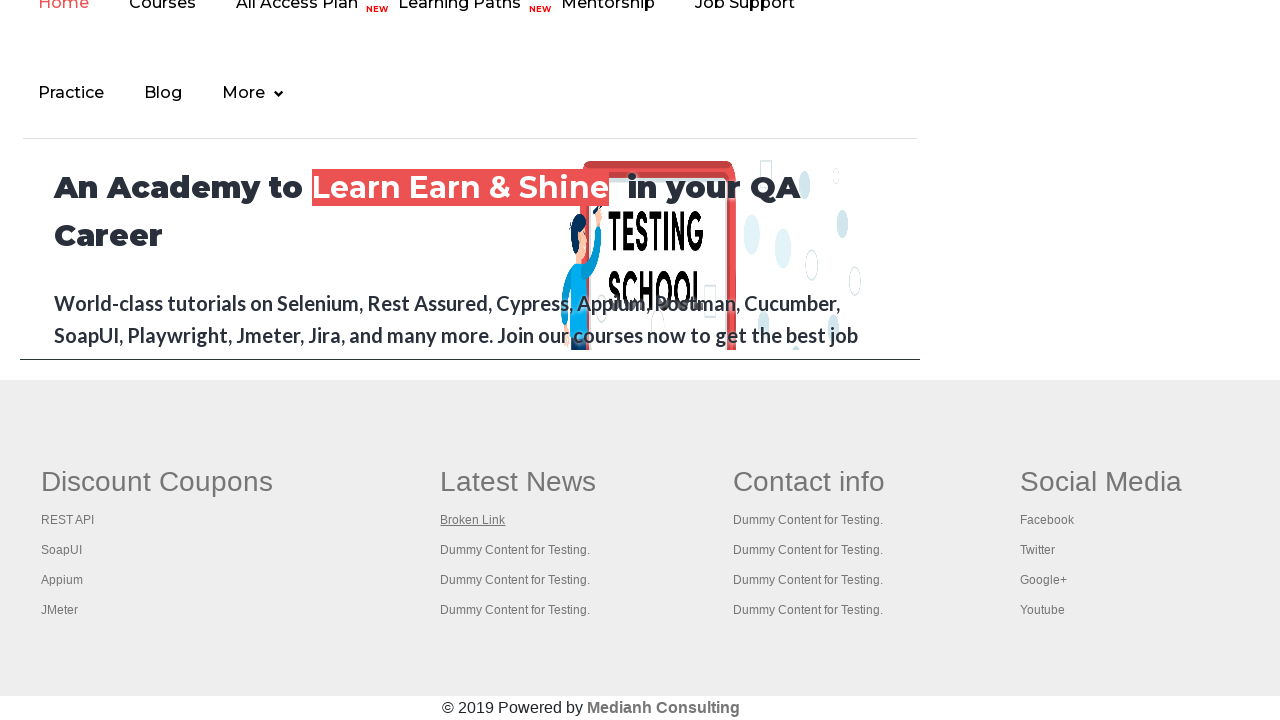

Opened footer link in new tab at (515, 550) on #gf-BIG >> a >> nth=7
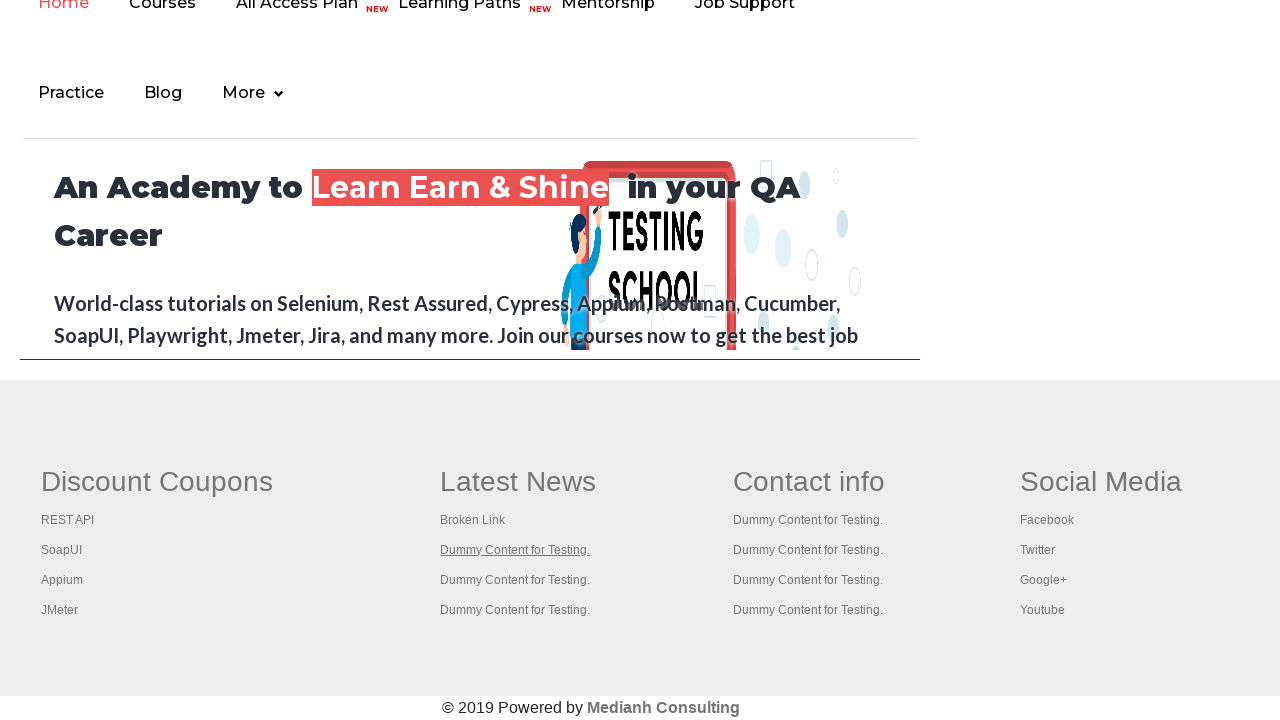

Opened footer link in new tab at (515, 580) on #gf-BIG >> a >> nth=8
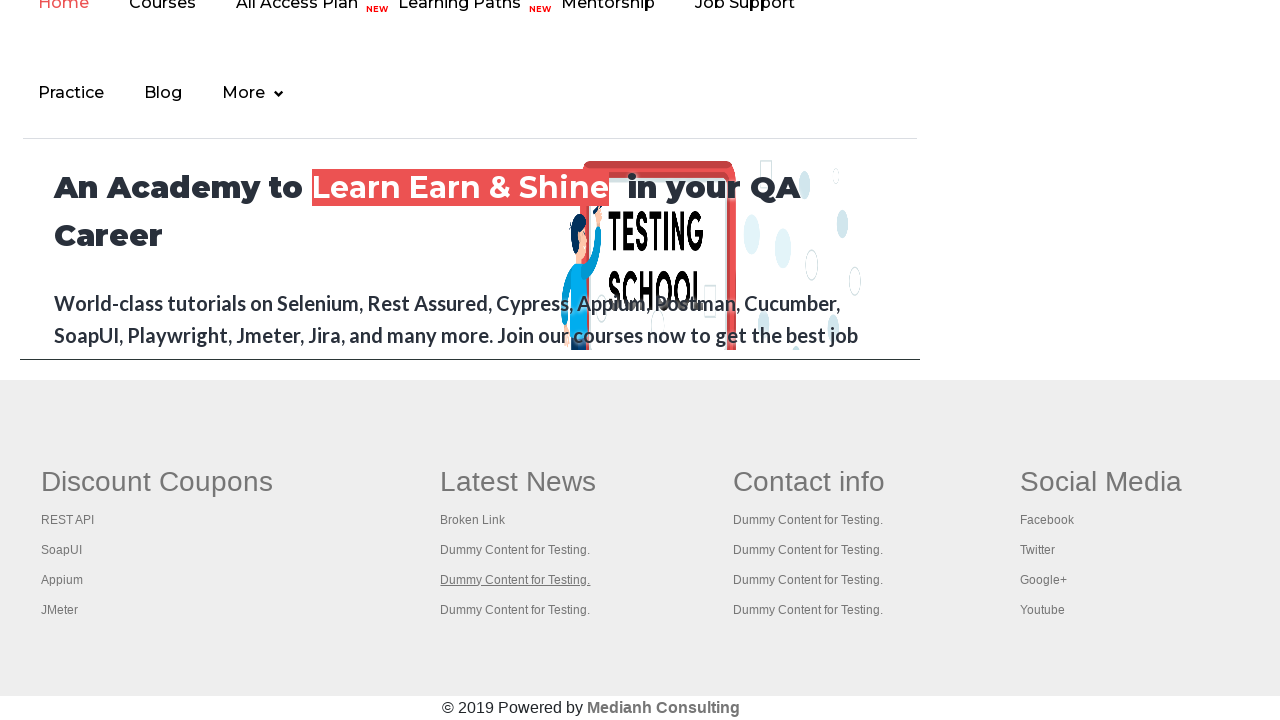

Opened footer link in new tab at (515, 610) on #gf-BIG >> a >> nth=9
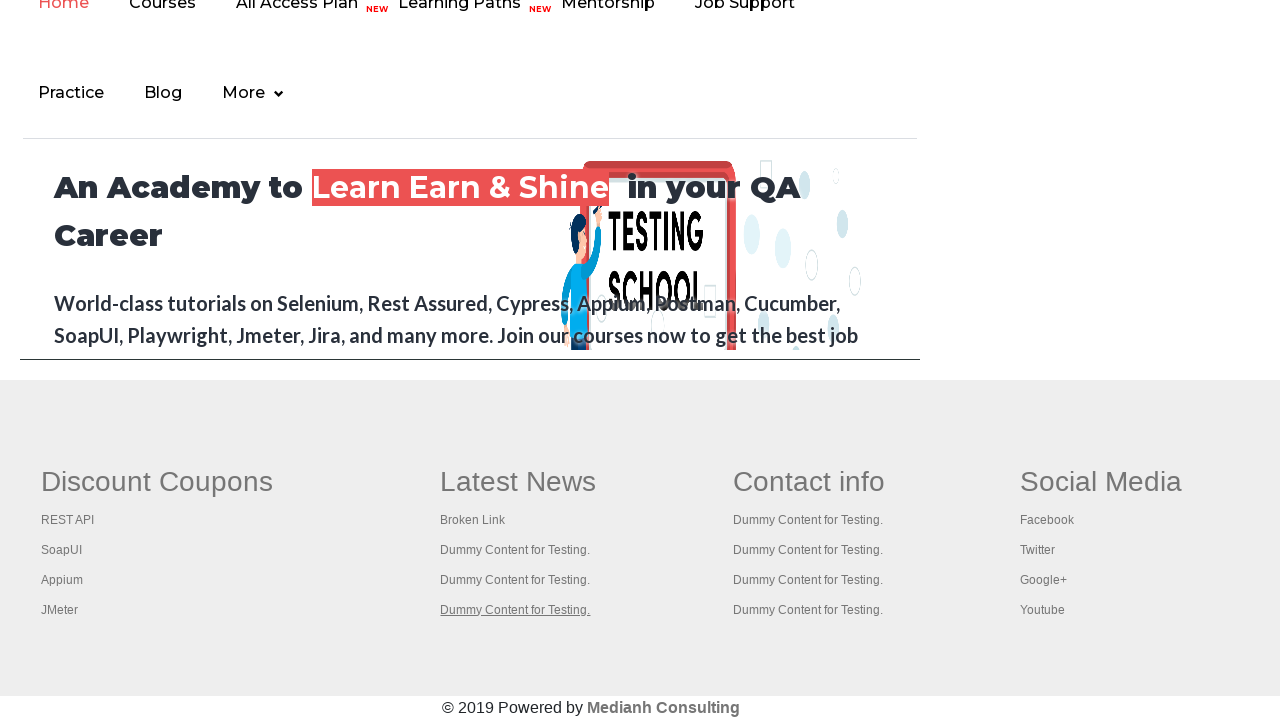

Opened footer link in new tab at (809, 482) on #gf-BIG >> a >> nth=10
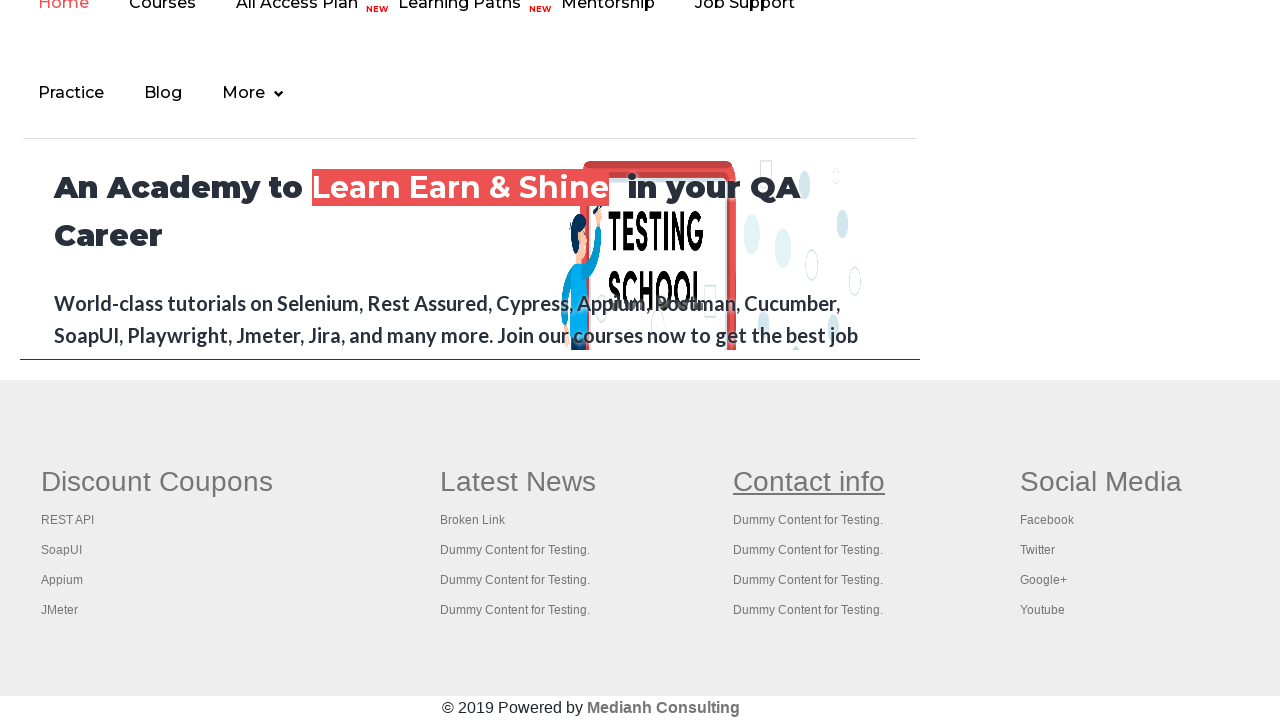

Opened footer link in new tab at (808, 520) on #gf-BIG >> a >> nth=11
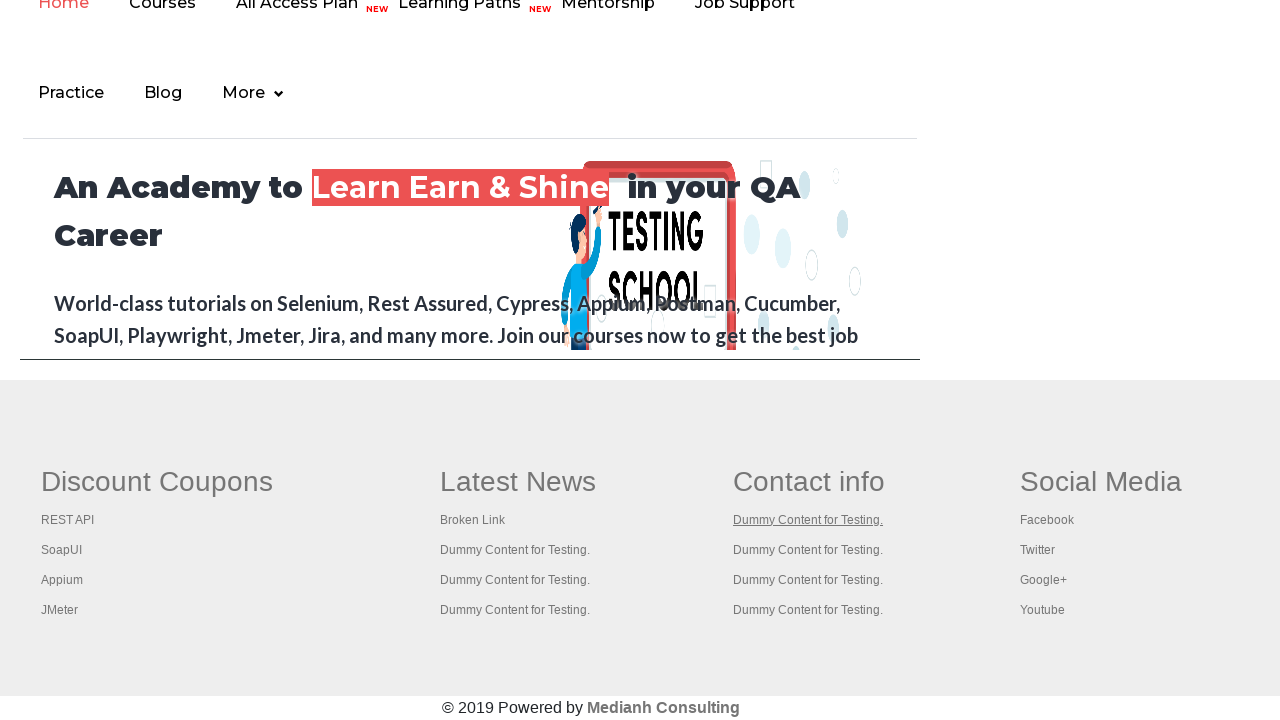

Opened footer link in new tab at (808, 550) on #gf-BIG >> a >> nth=12
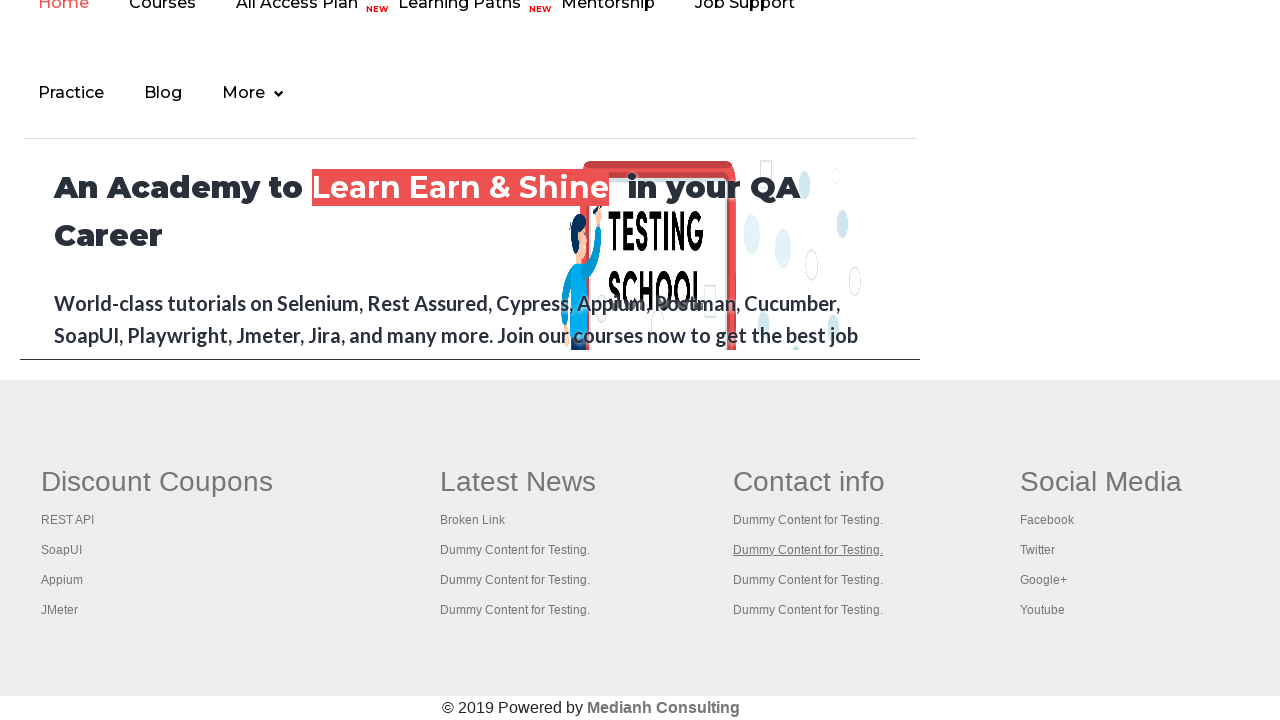

Opened footer link in new tab at (808, 580) on #gf-BIG >> a >> nth=13
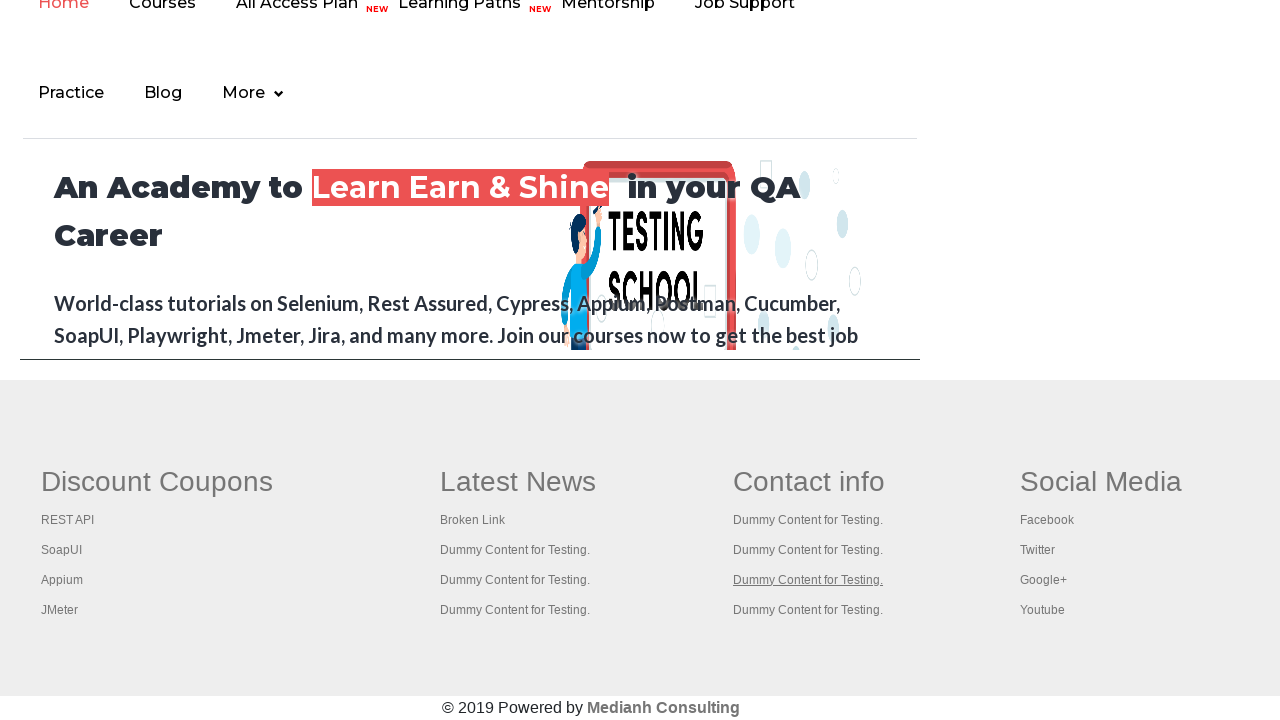

Opened footer link in new tab at (808, 610) on #gf-BIG >> a >> nth=14
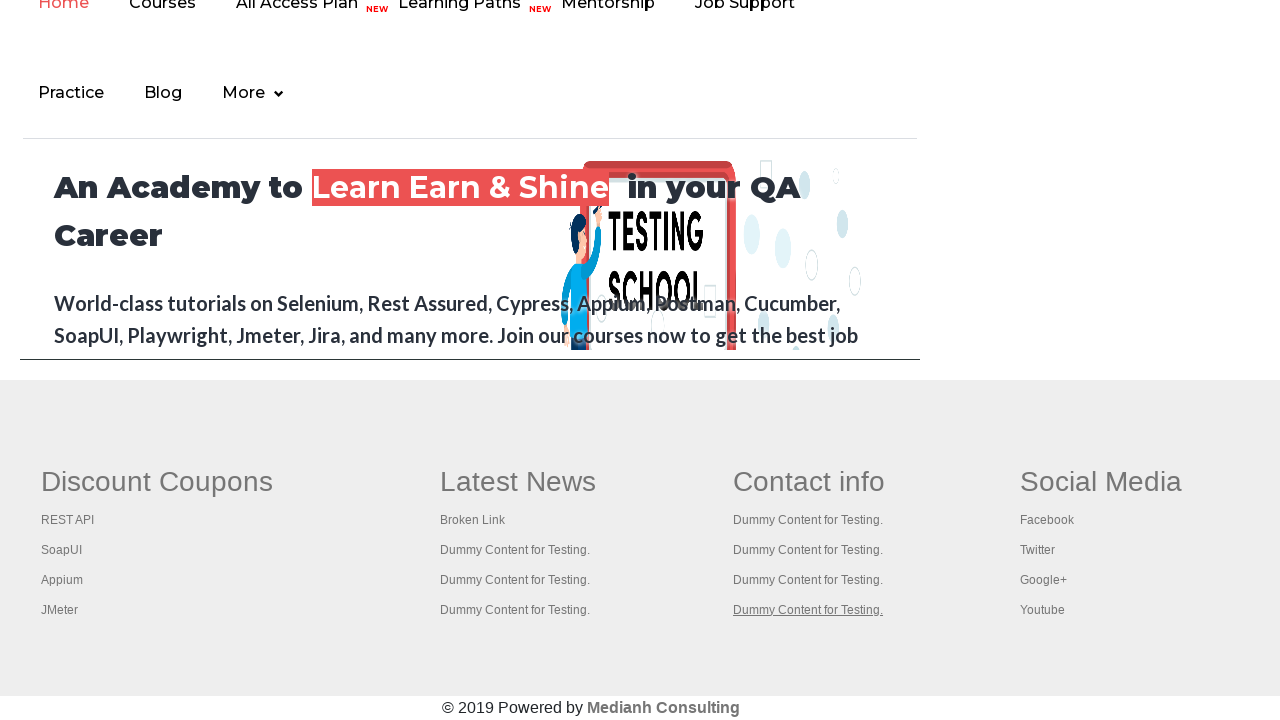

Opened footer link in new tab at (1101, 482) on #gf-BIG >> a >> nth=15
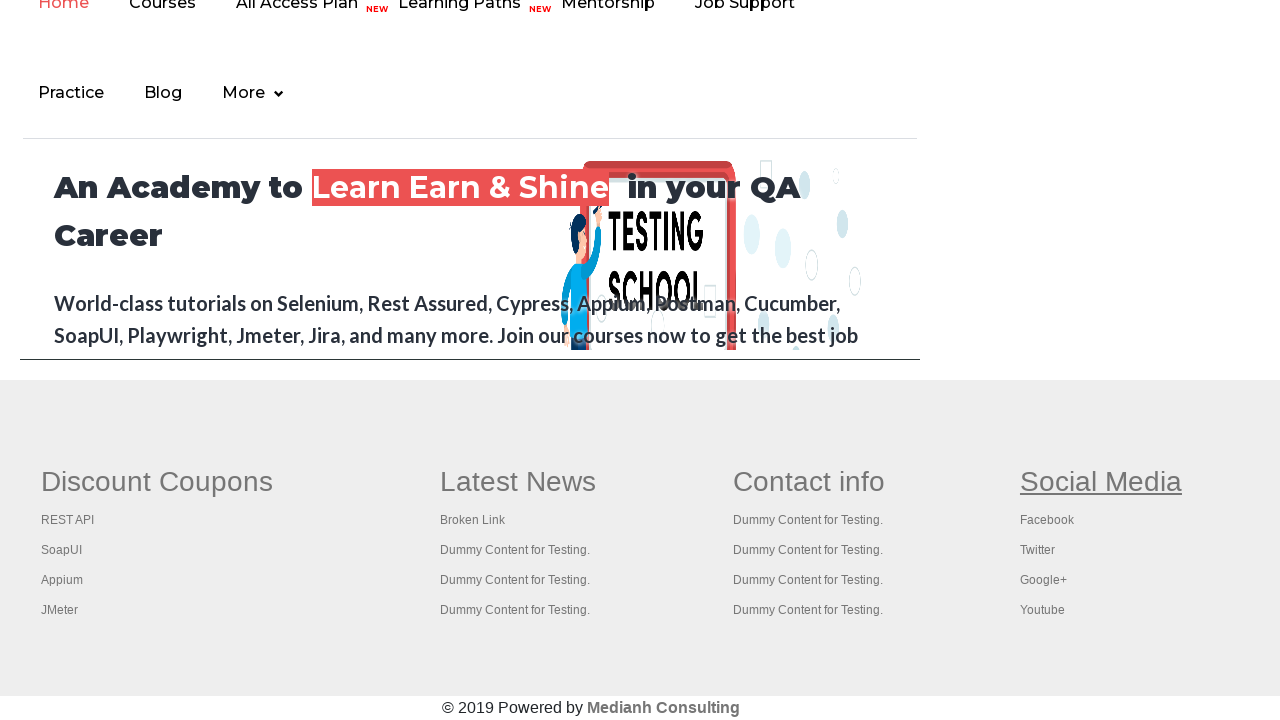

Opened footer link in new tab at (1047, 520) on #gf-BIG >> a >> nth=16
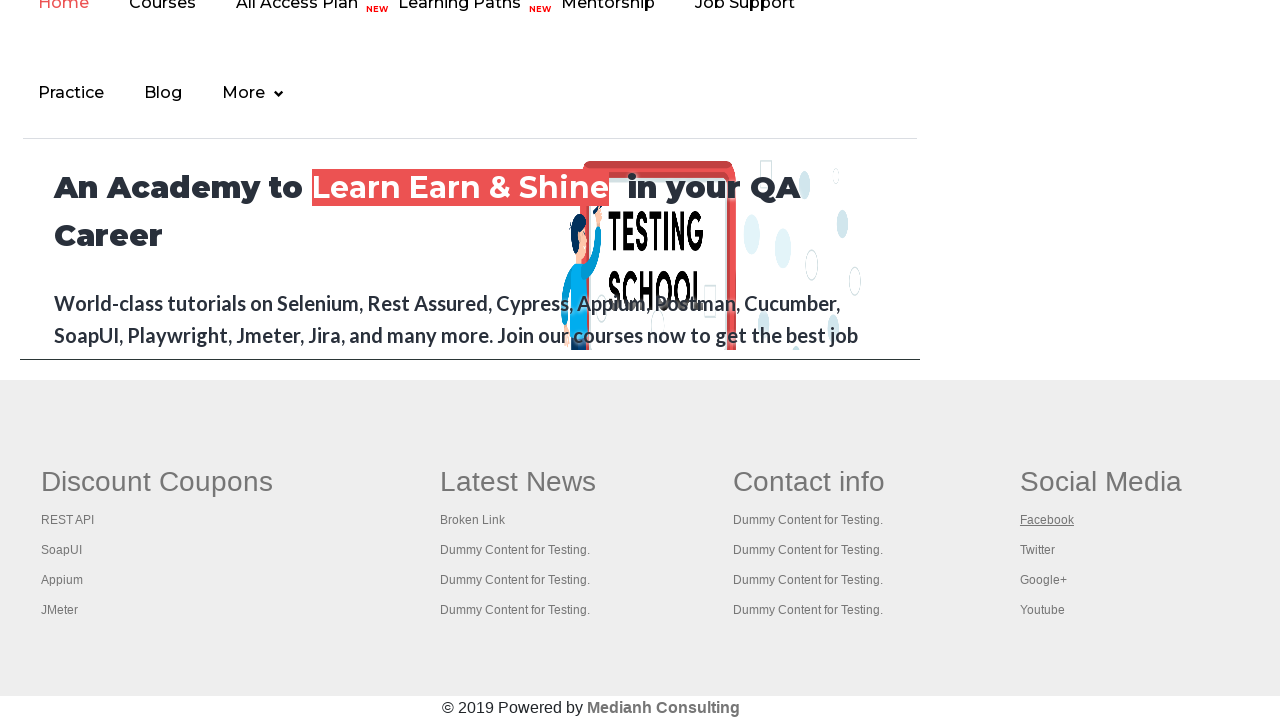

Opened footer link in new tab at (1037, 550) on #gf-BIG >> a >> nth=17
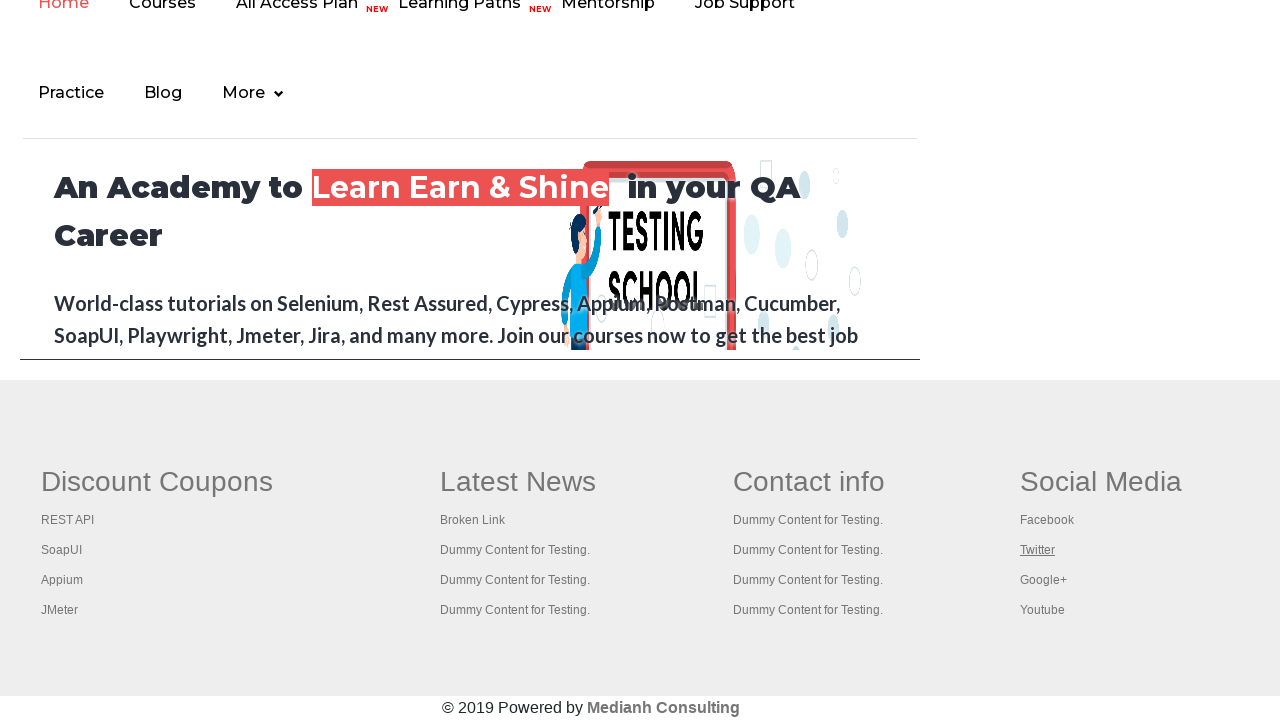

Opened footer link in new tab at (1043, 580) on #gf-BIG >> a >> nth=18
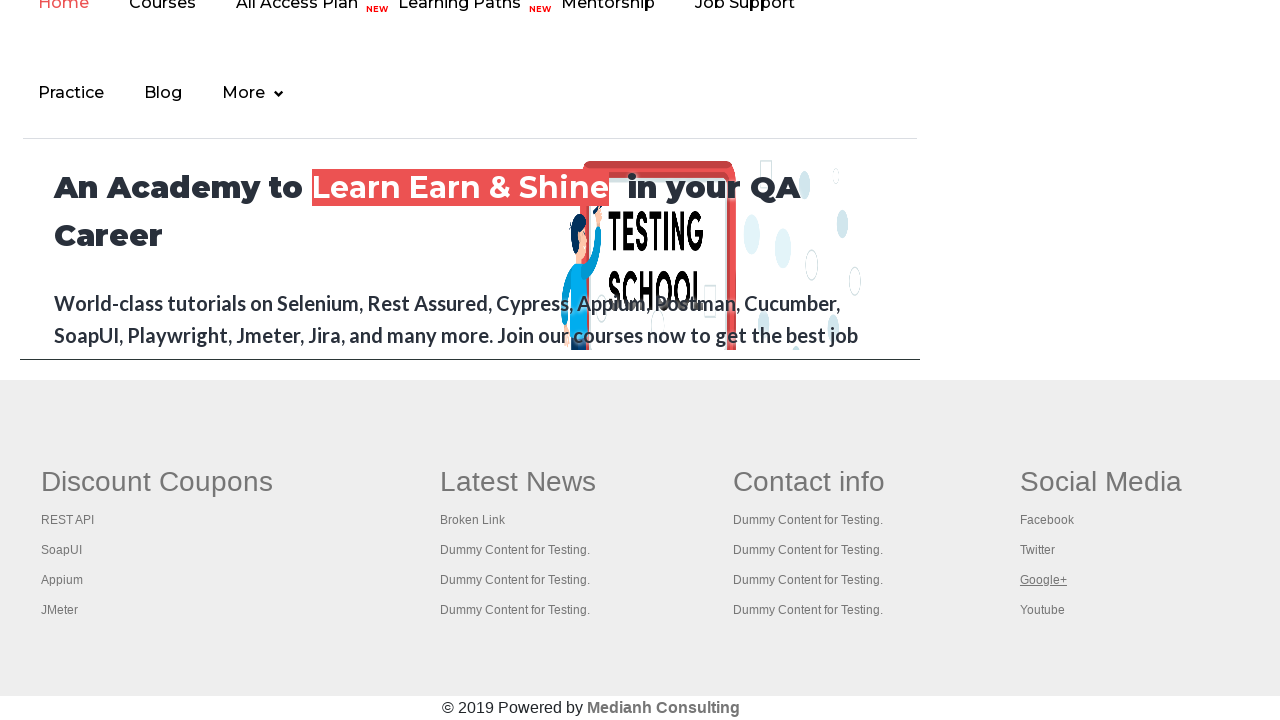

Opened footer link in new tab at (1042, 610) on #gf-BIG >> a >> nth=19
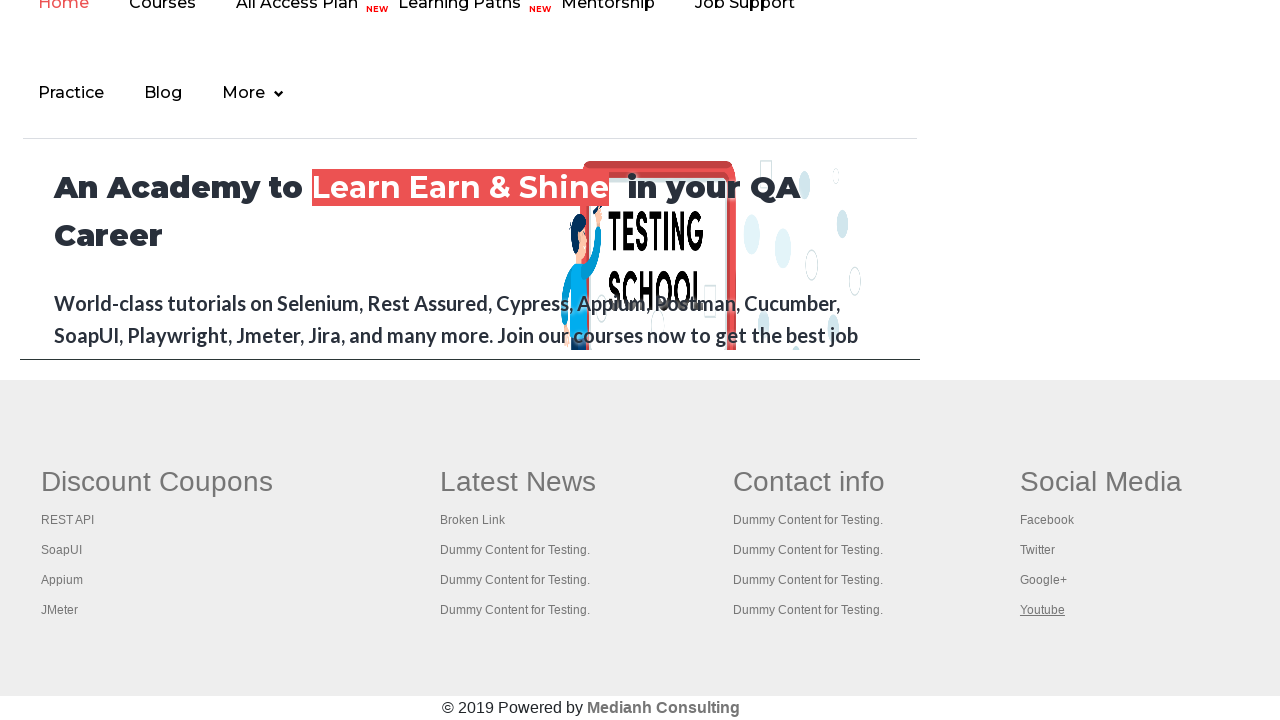

Waited for opened tab to load: Practice Page
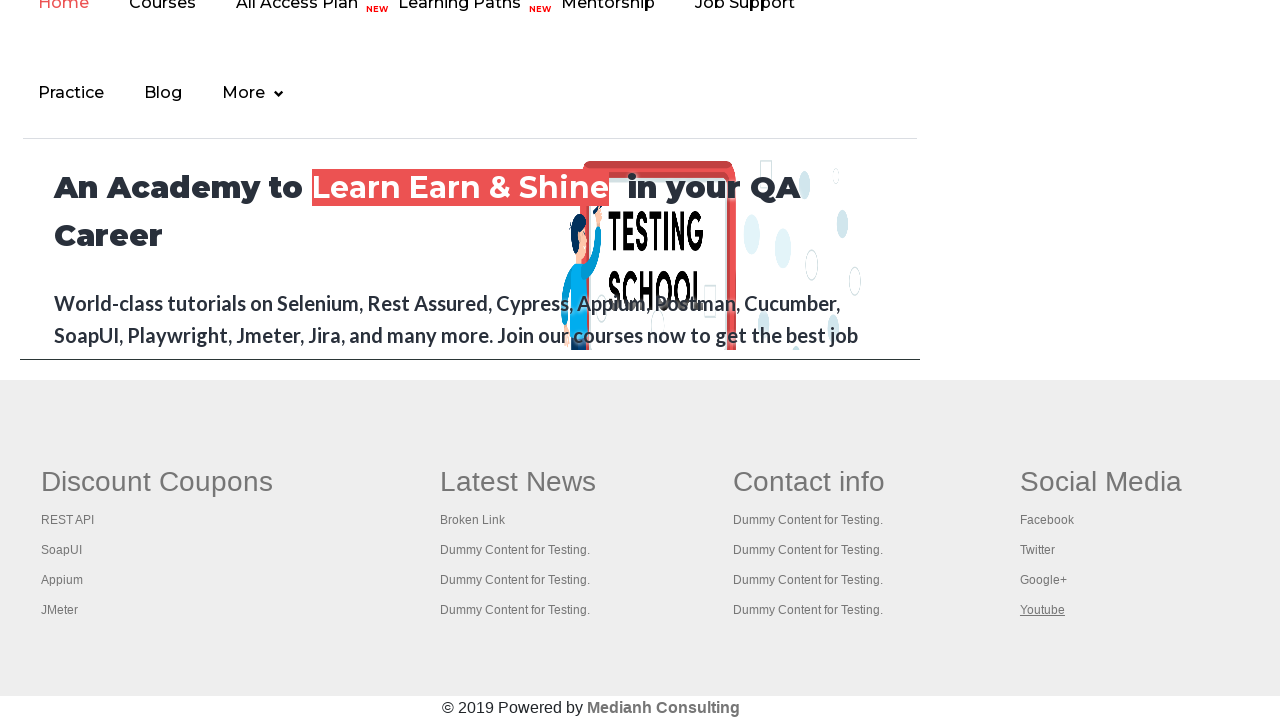

Waited for opened tab to load: REST API Tutorial
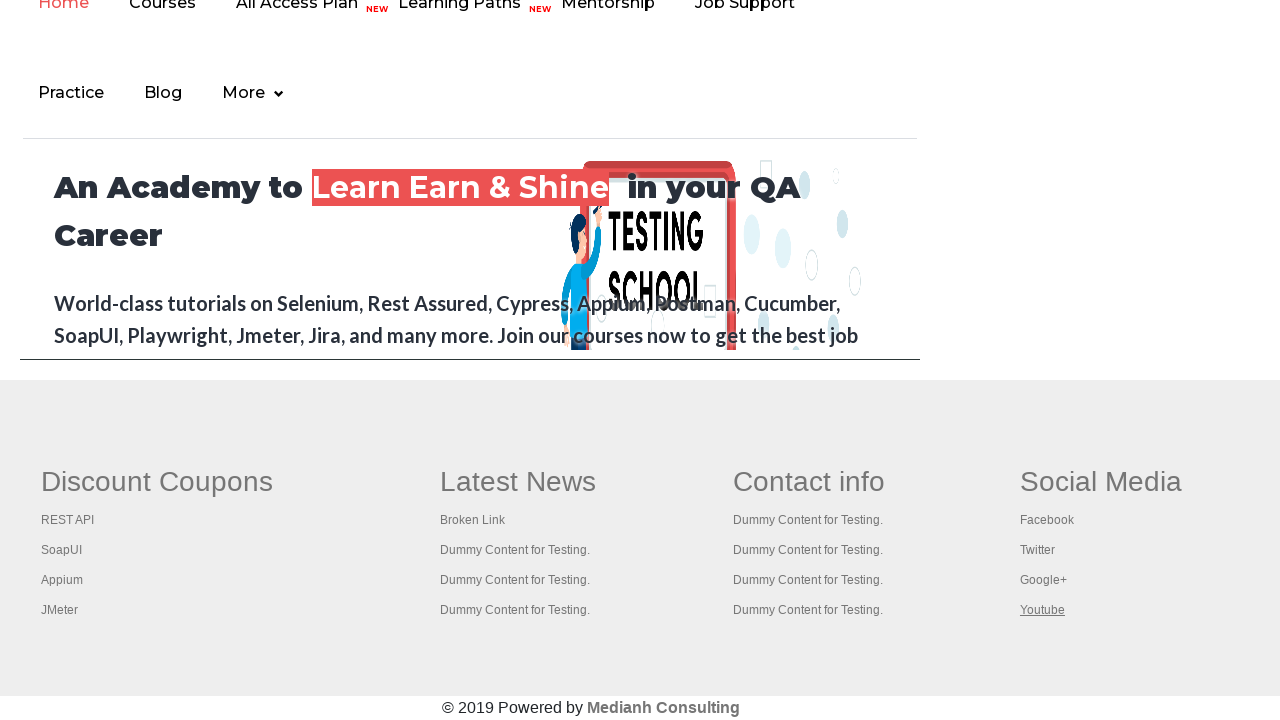

Waited for opened tab to load: The World’s Most Popular API Testing Tool | SoapUI
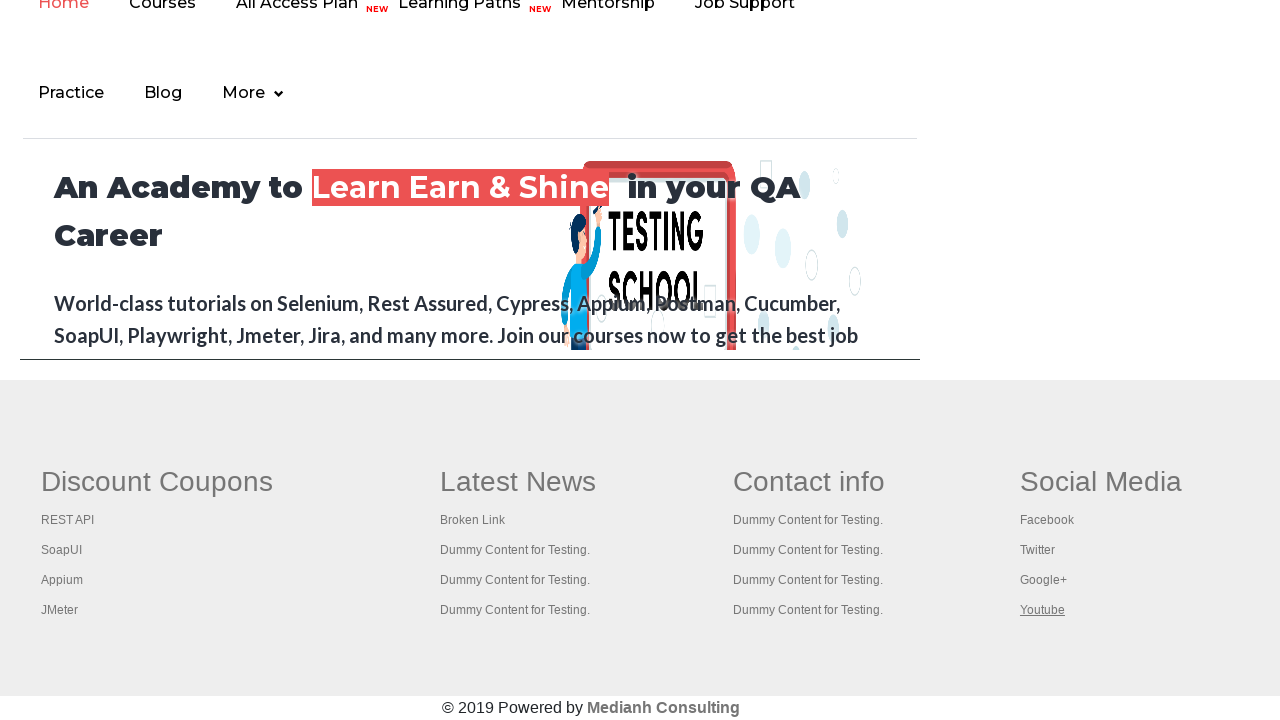

Waited for opened tab to load: Appium tutorial for Mobile Apps testing | RahulShetty Academy | Rahul
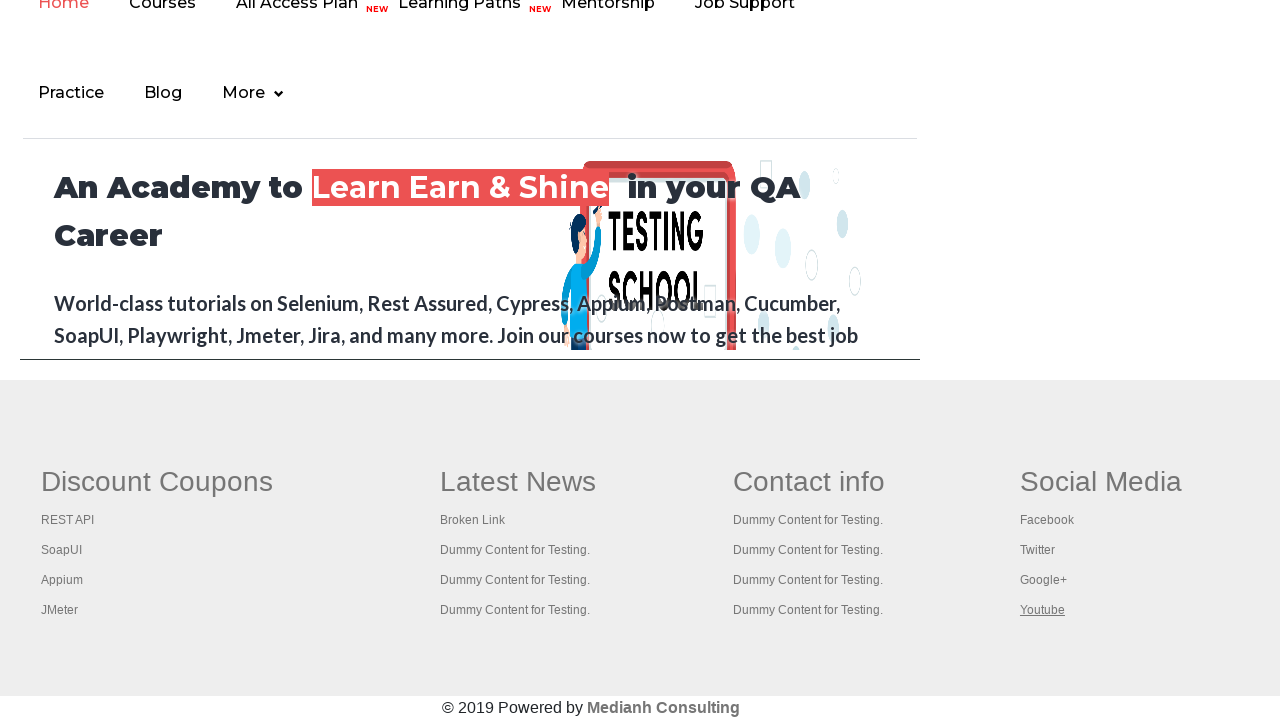

Waited for opened tab to load: Apache JMeter - Apache JMeter™
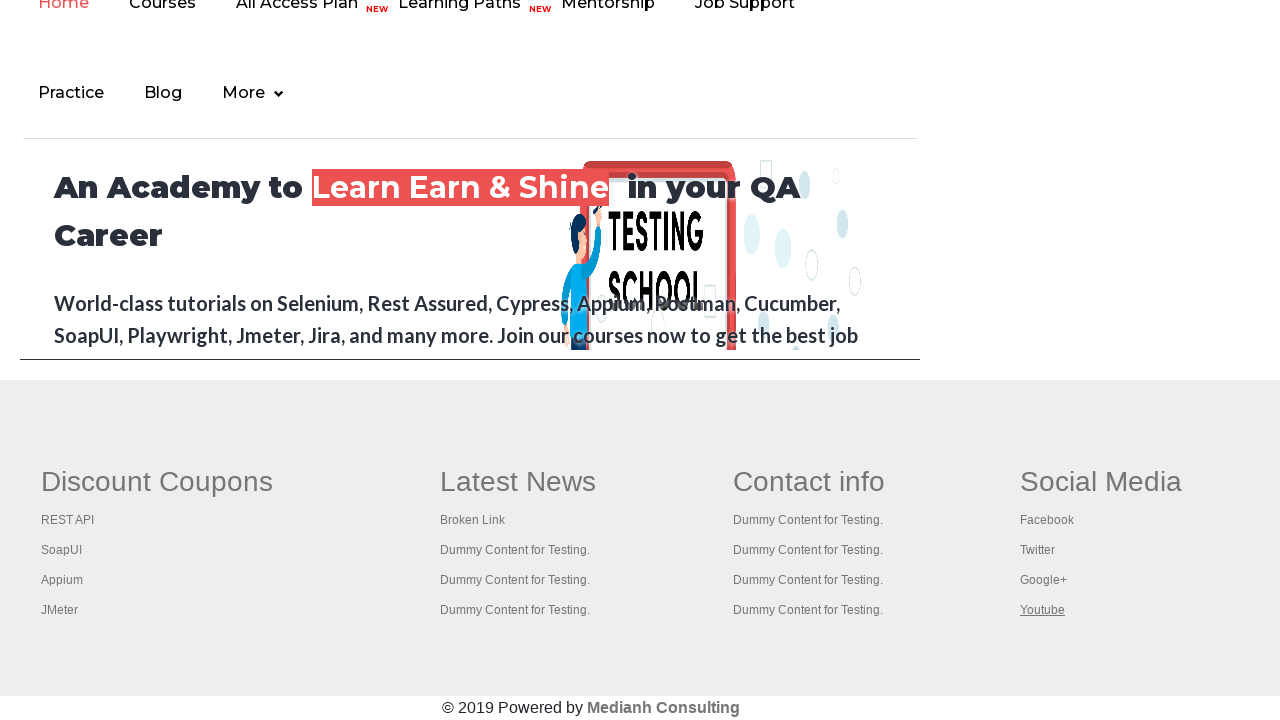

Waited for opened tab to load: Practice Page
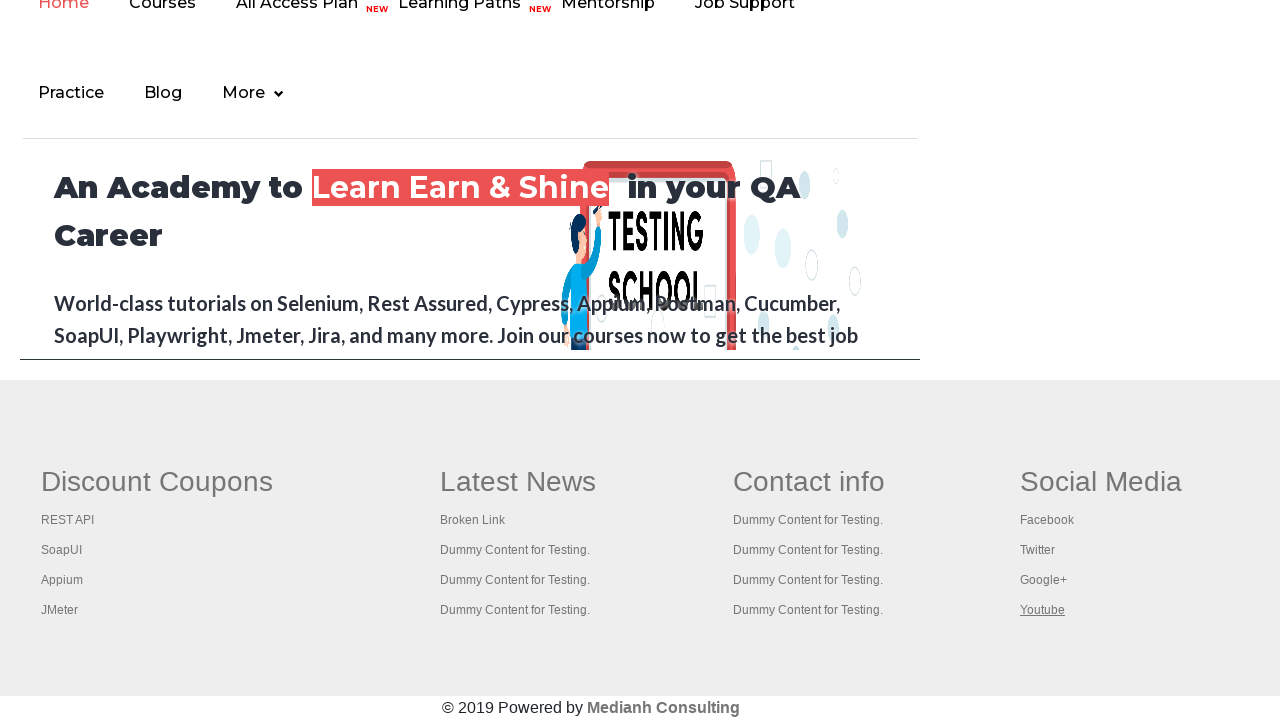

Waited for opened tab to load: 
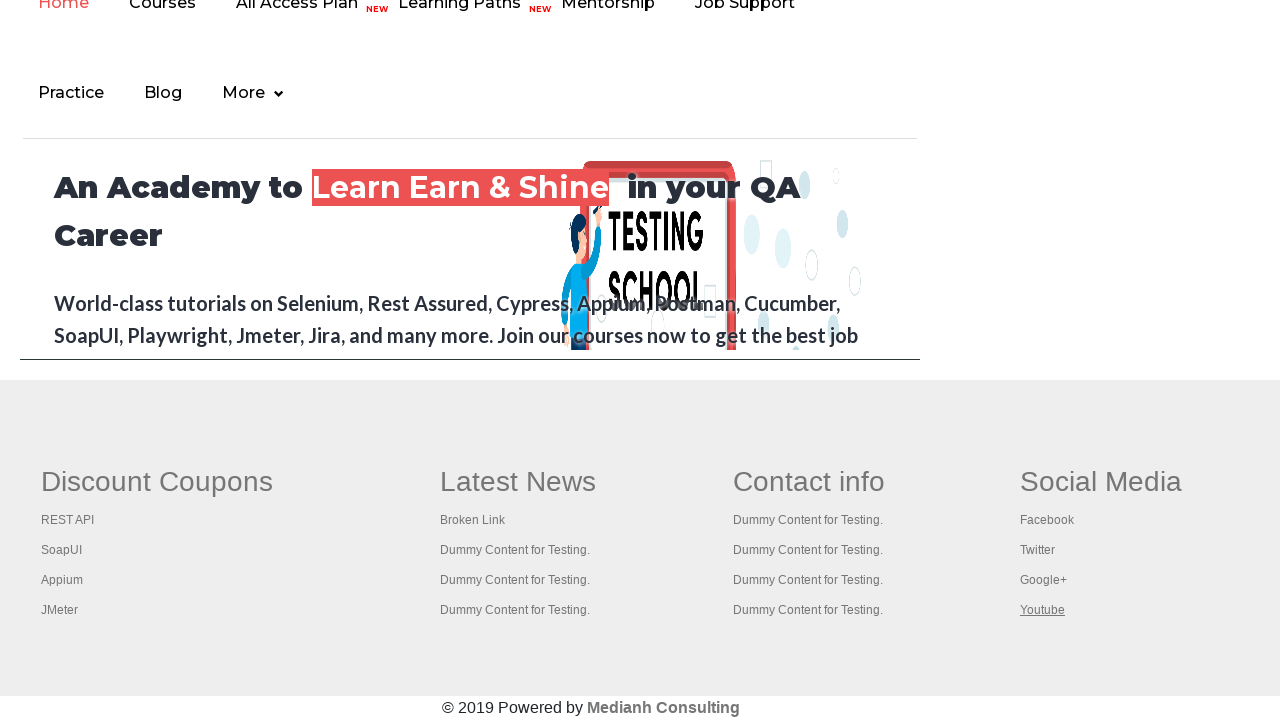

Waited for opened tab to load: Practice Page
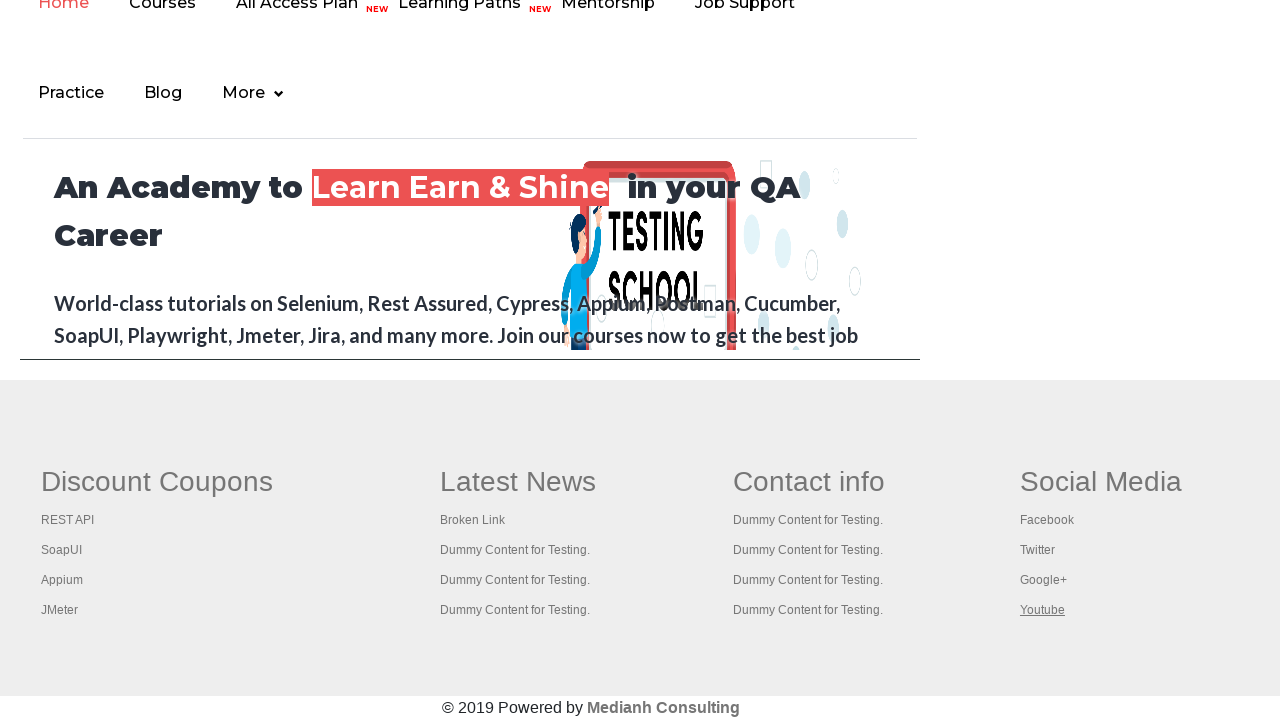

Waited for opened tab to load: Practice Page
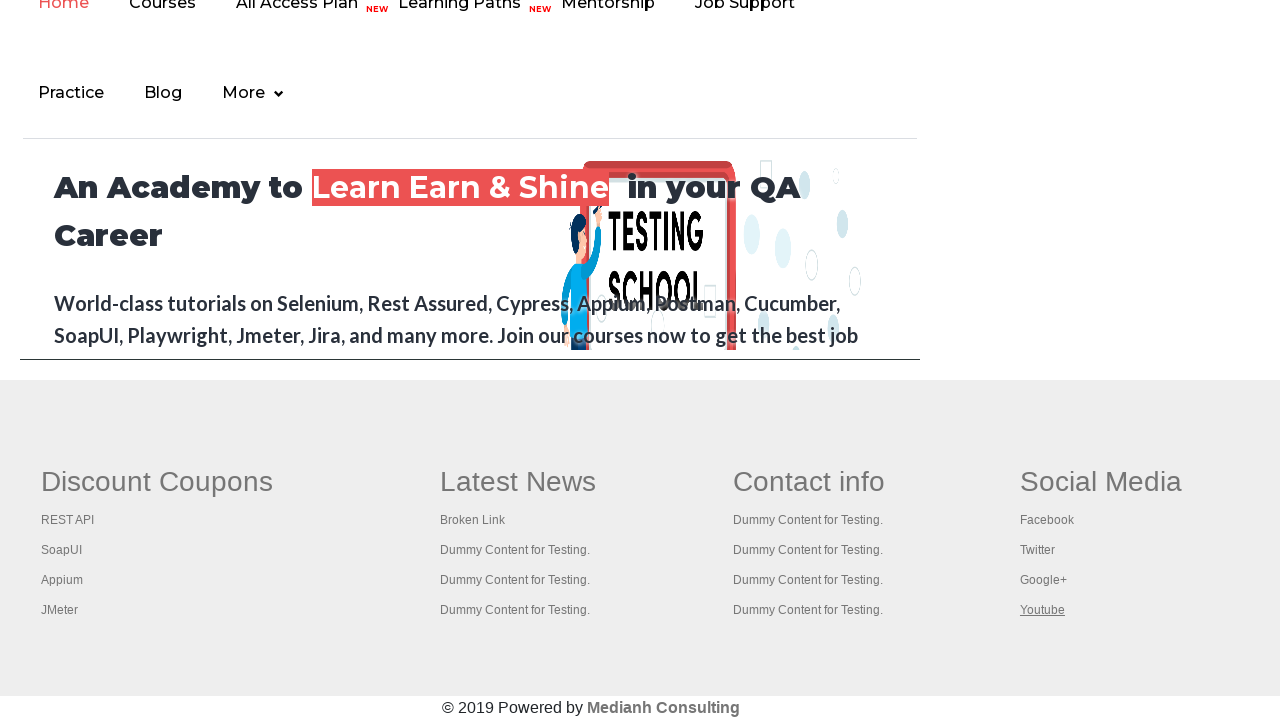

Waited for opened tab to load: Practice Page
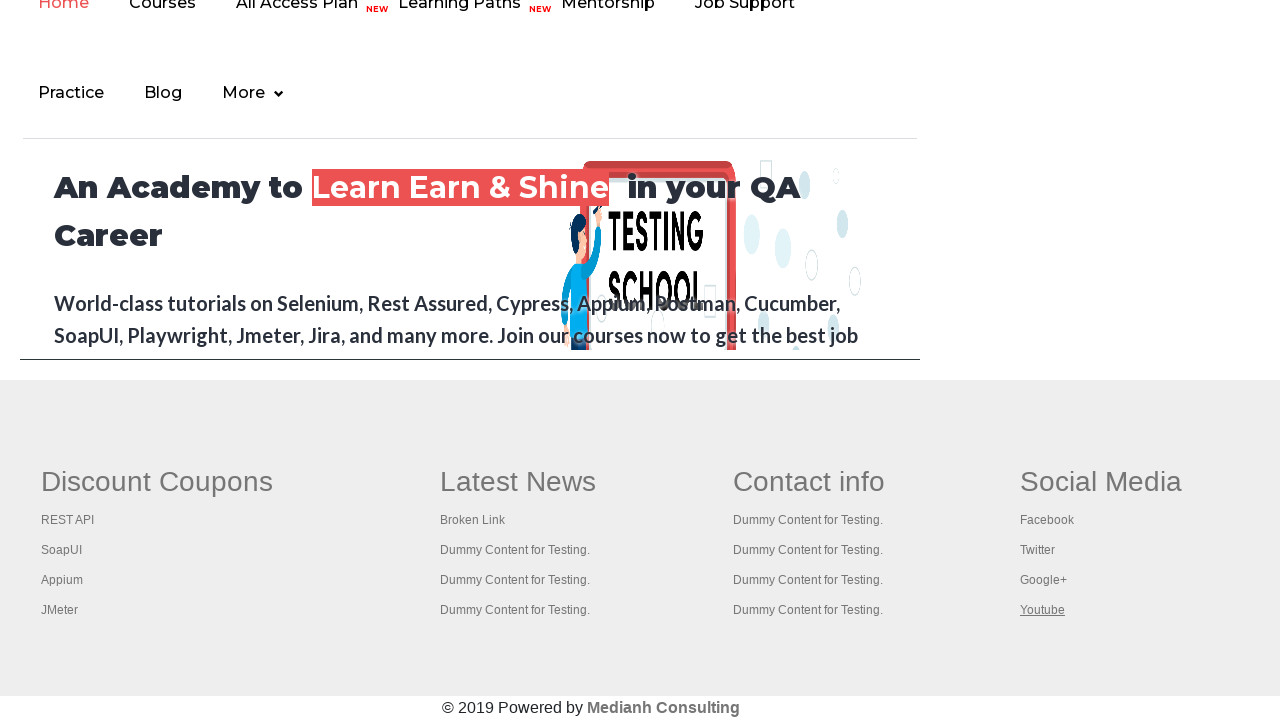

Waited for opened tab to load: Practice Page
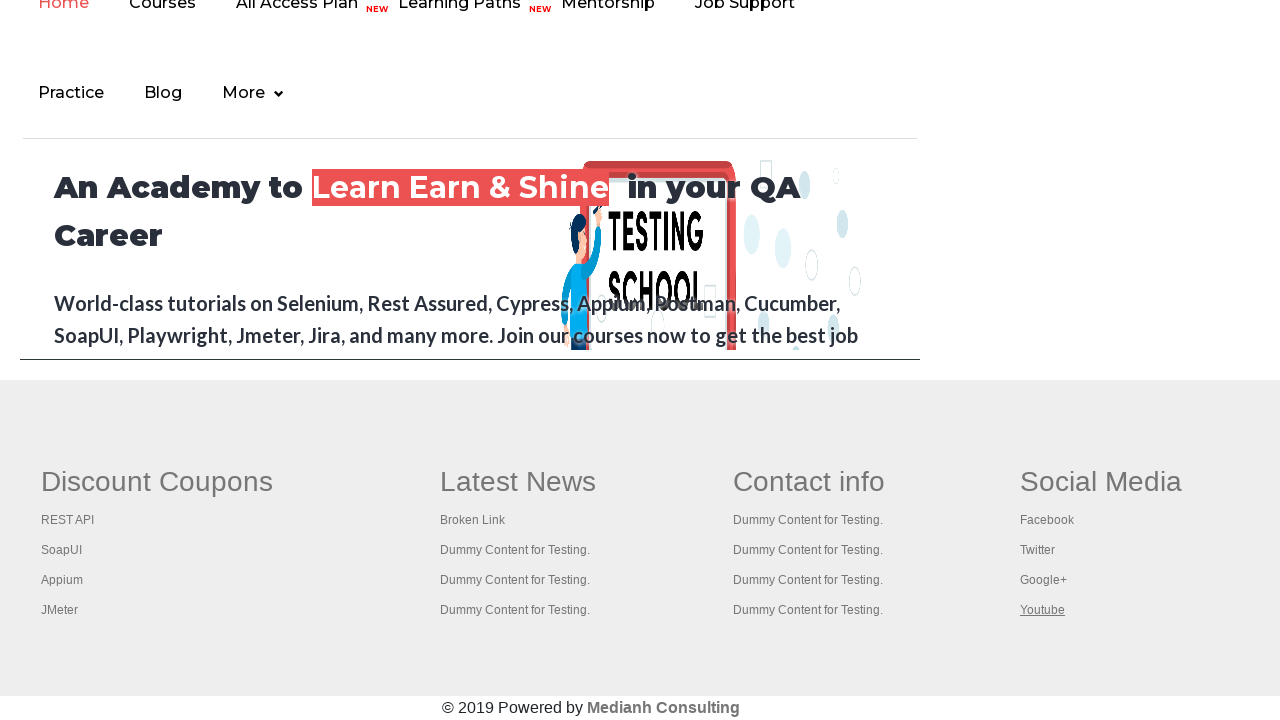

Waited for opened tab to load: Practice Page
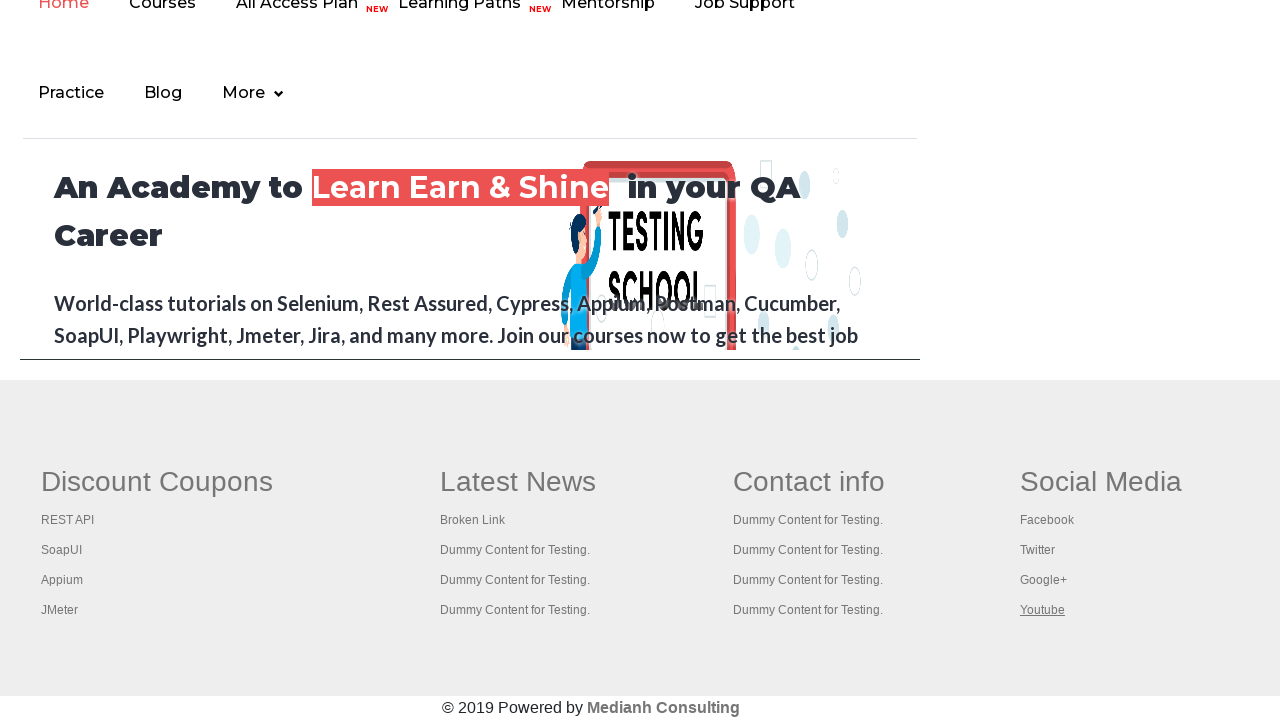

Waited for opened tab to load: Practice Page
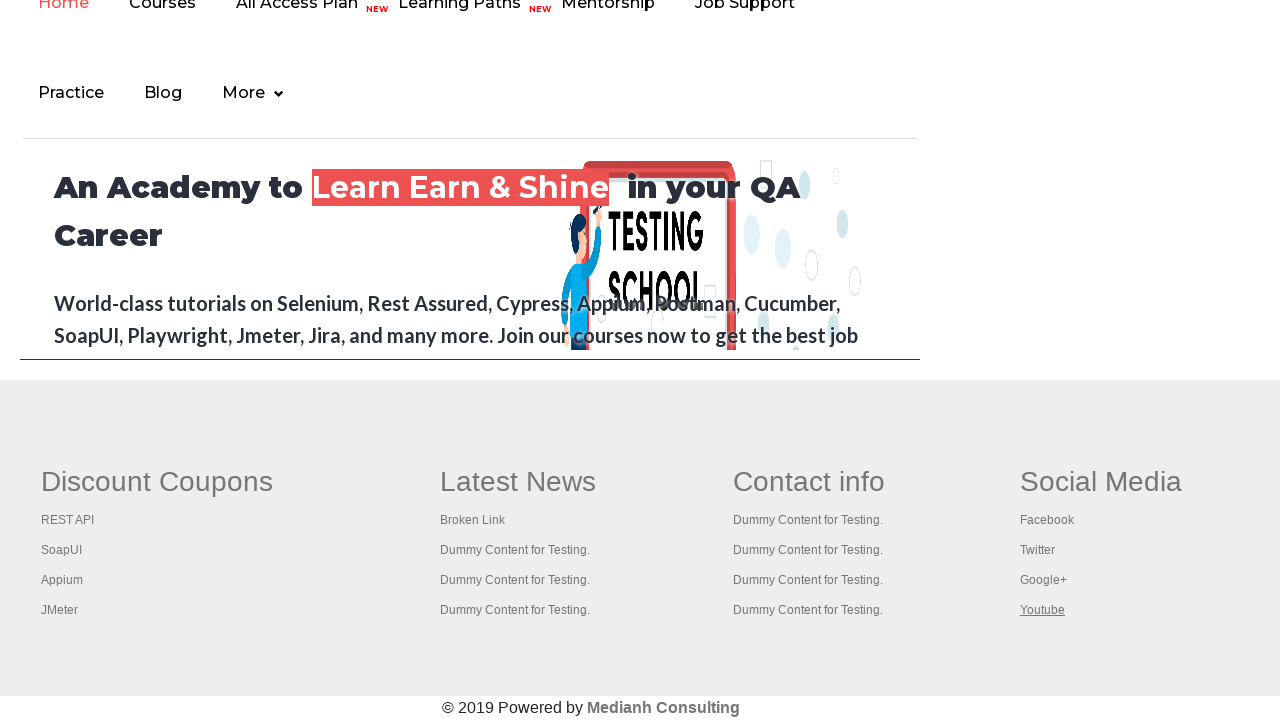

Waited for opened tab to load: Practice Page
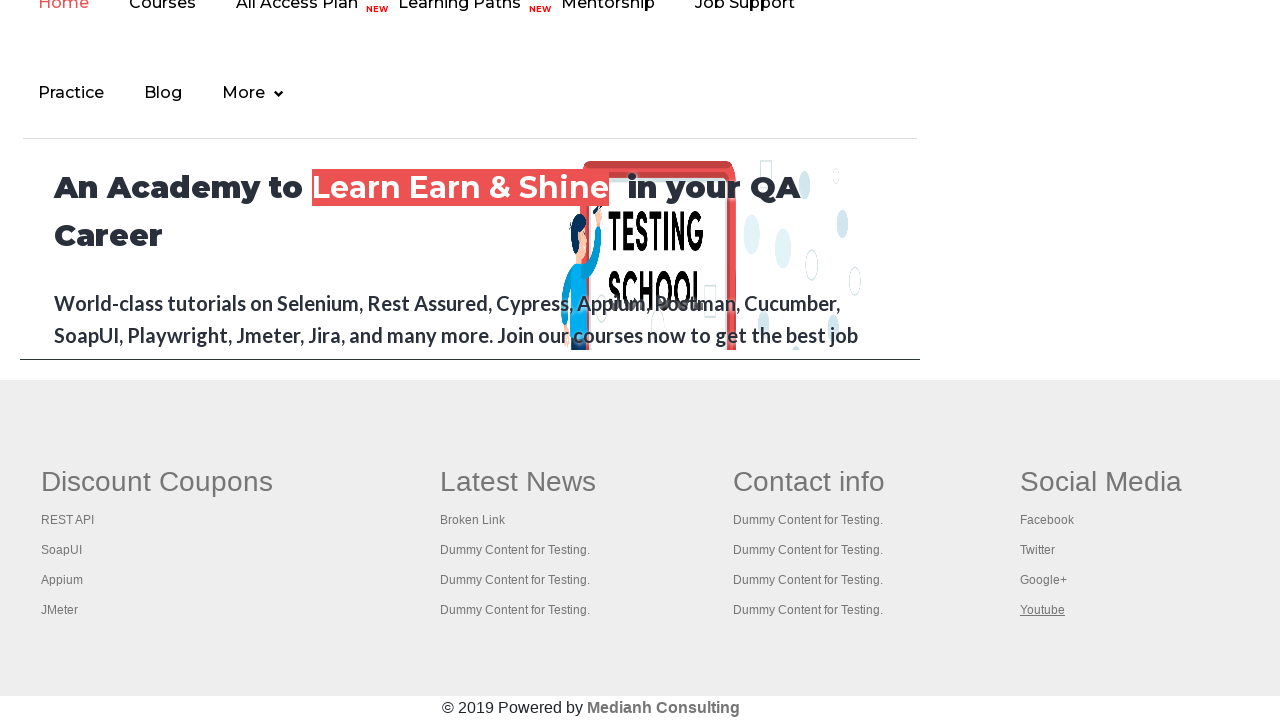

Waited for opened tab to load: Practice Page
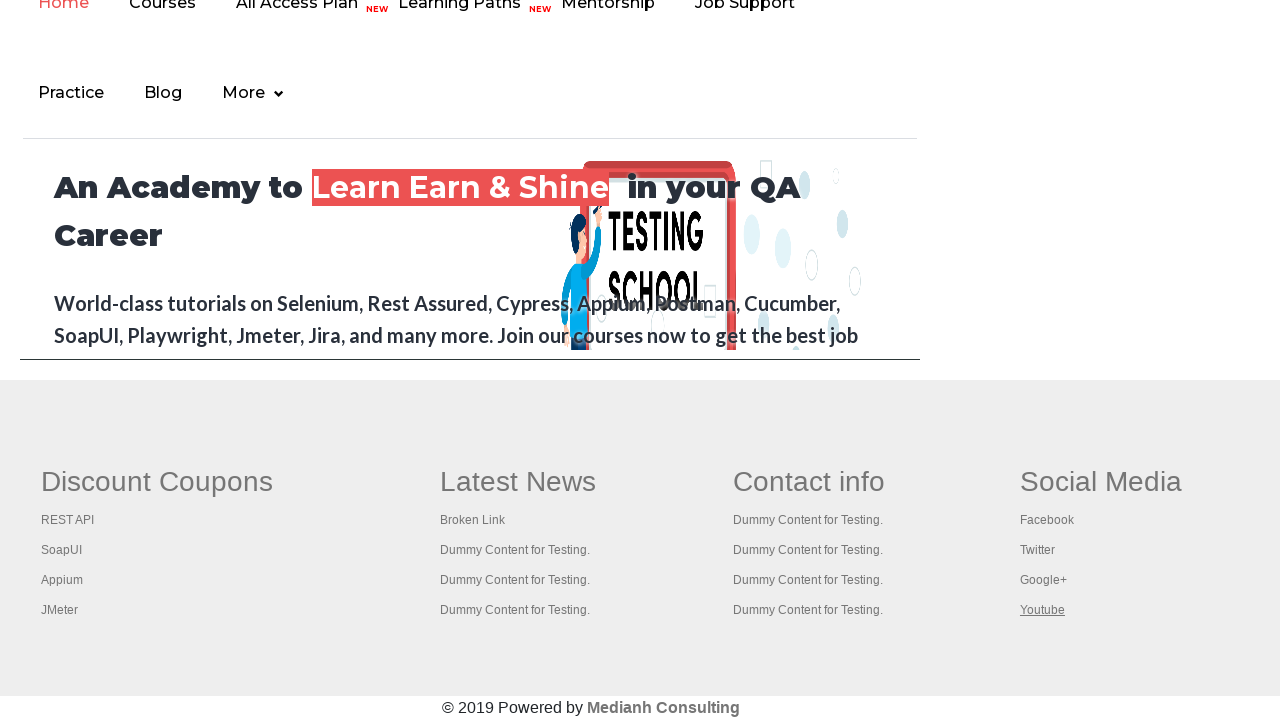

Waited for opened tab to load: Practice Page
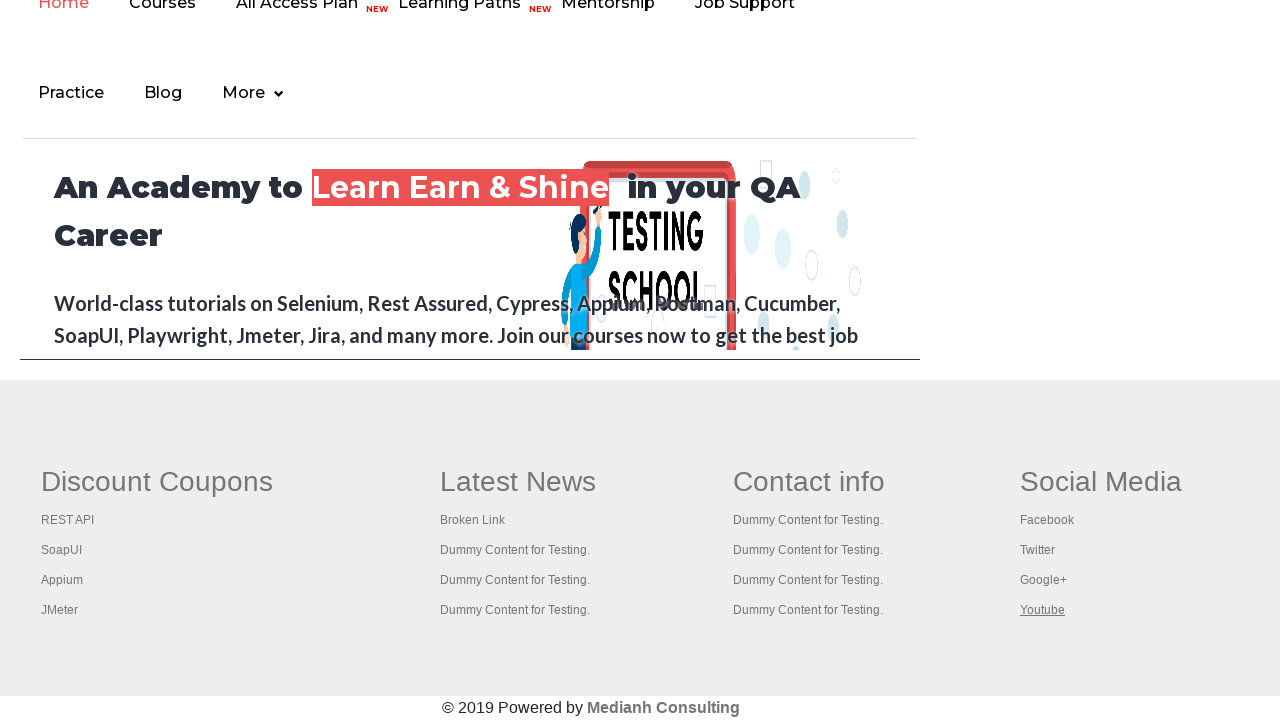

Waited for opened tab to load: Practice Page
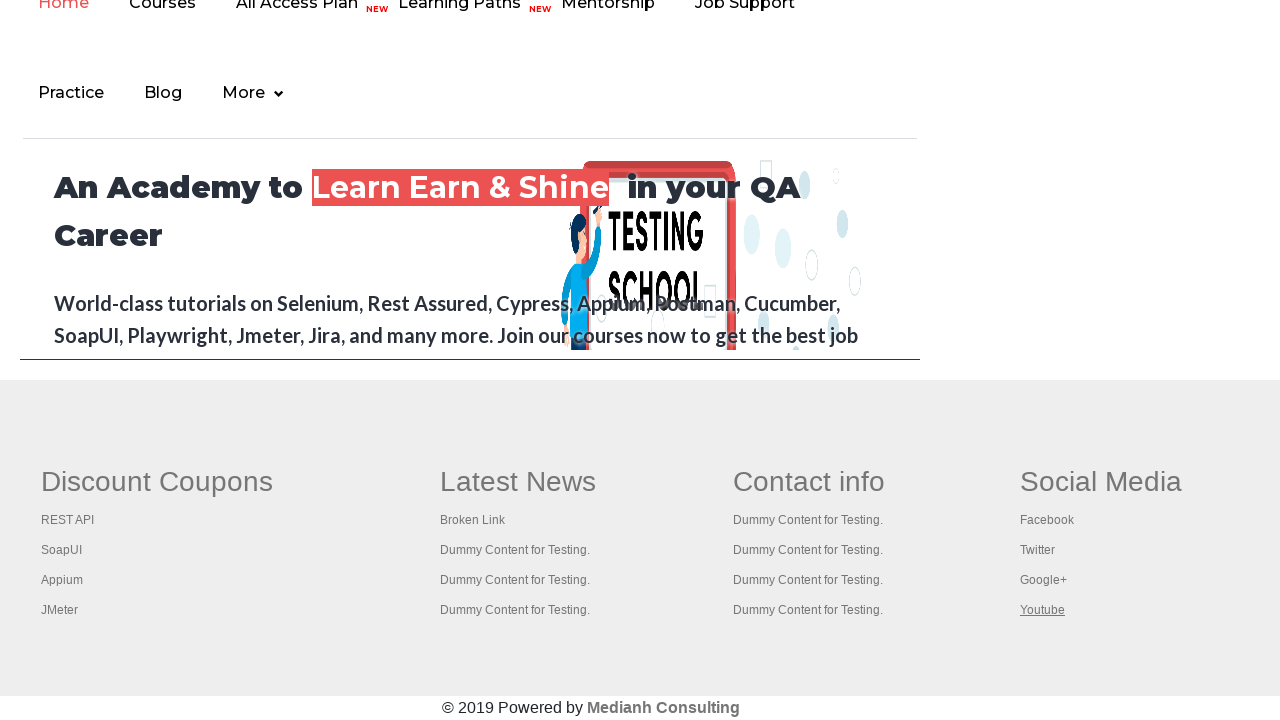

Waited for opened tab to load: Practice Page
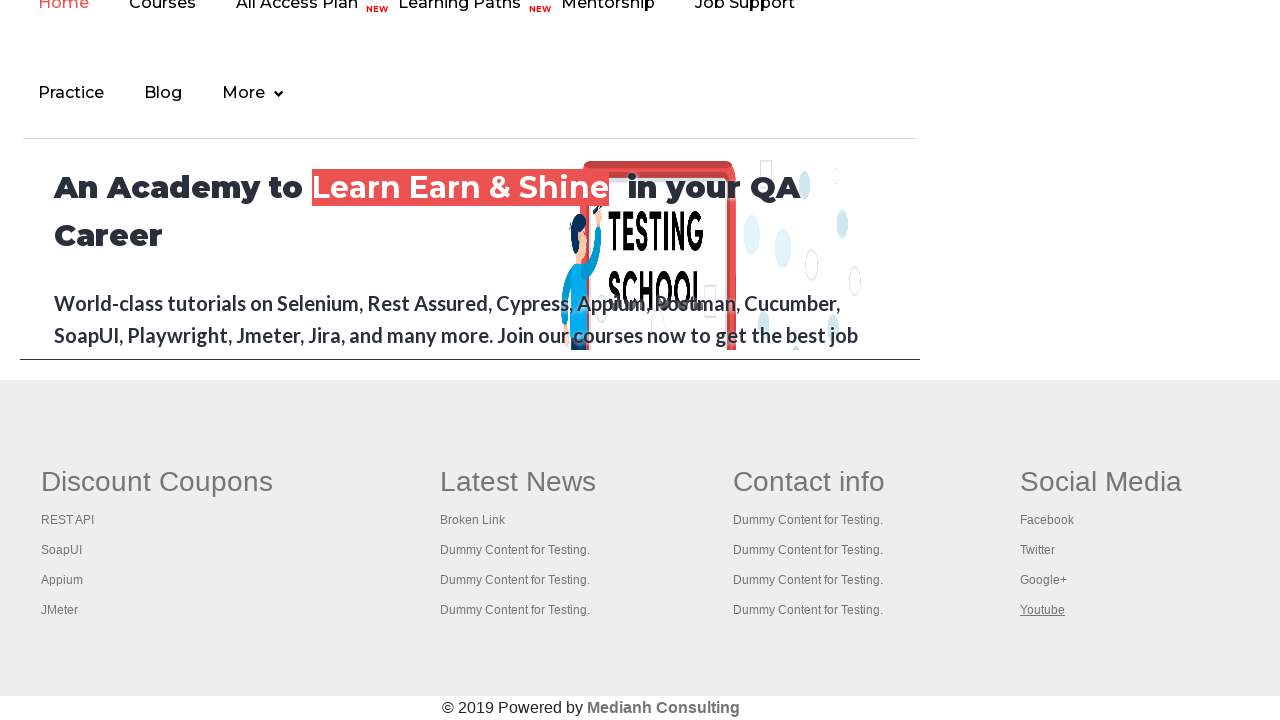

Waited for opened tab to load: Practice Page
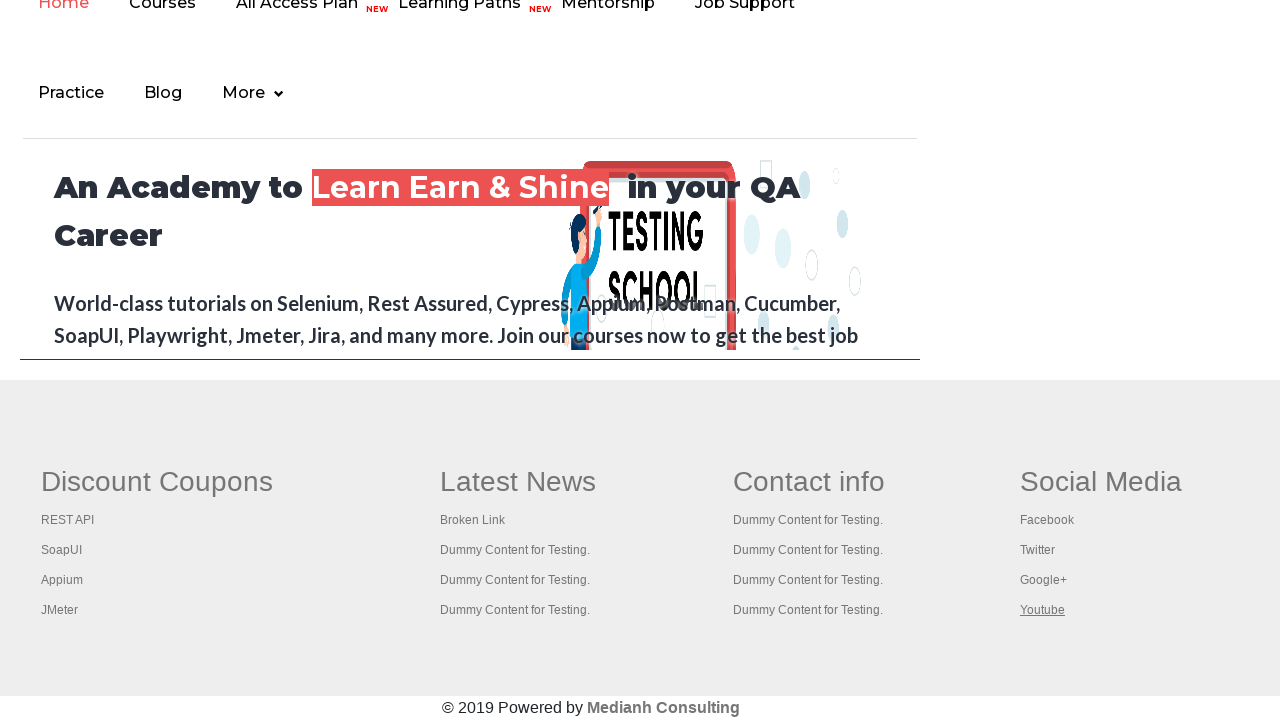

Waited for opened tab to load: Practice Page
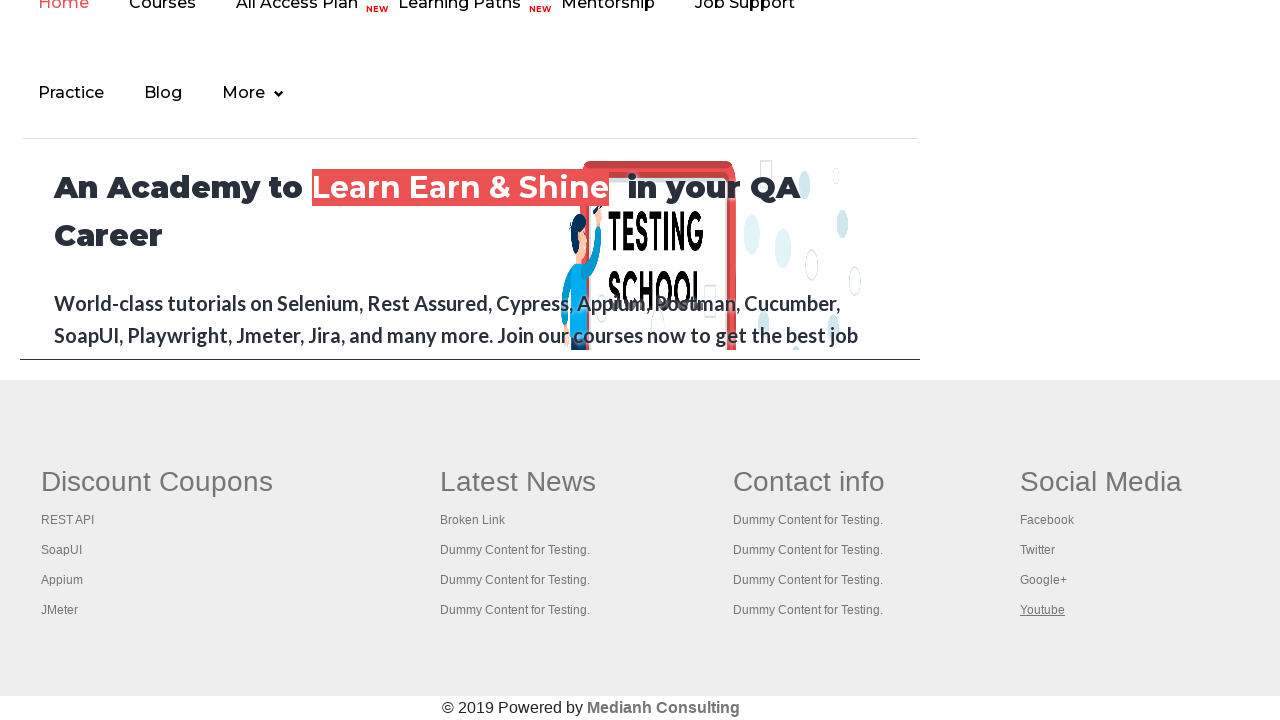

Verified main page title matches original page title
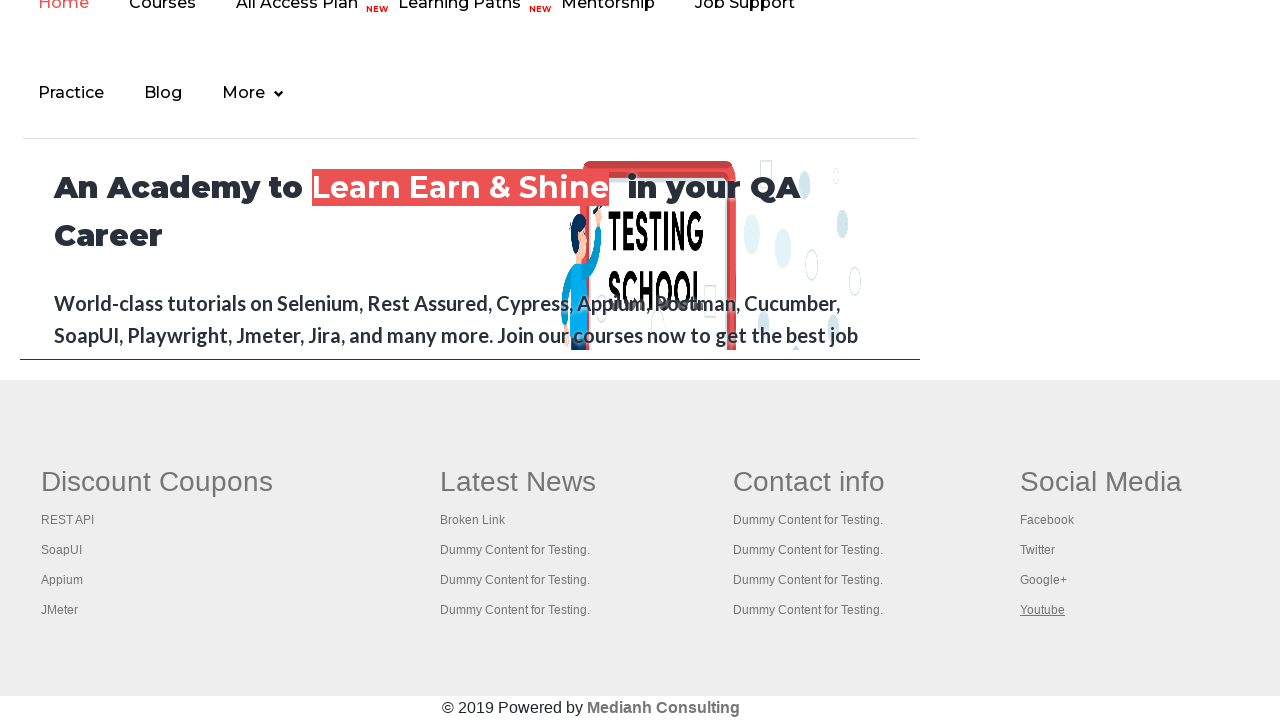

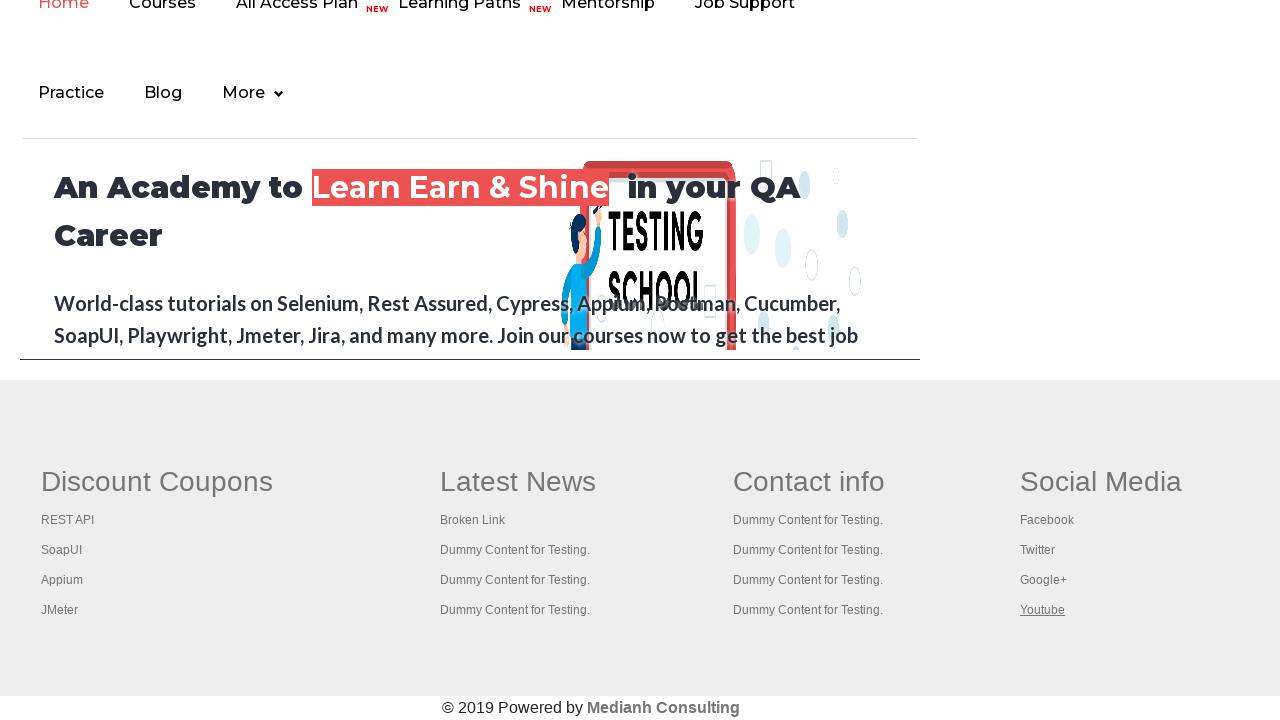